Tests scrolling functionality on an infinite scroll page by scrolling down and then back up using JavaScript execution

Starting URL: https://practice.cydeo.com/infinite_scroll

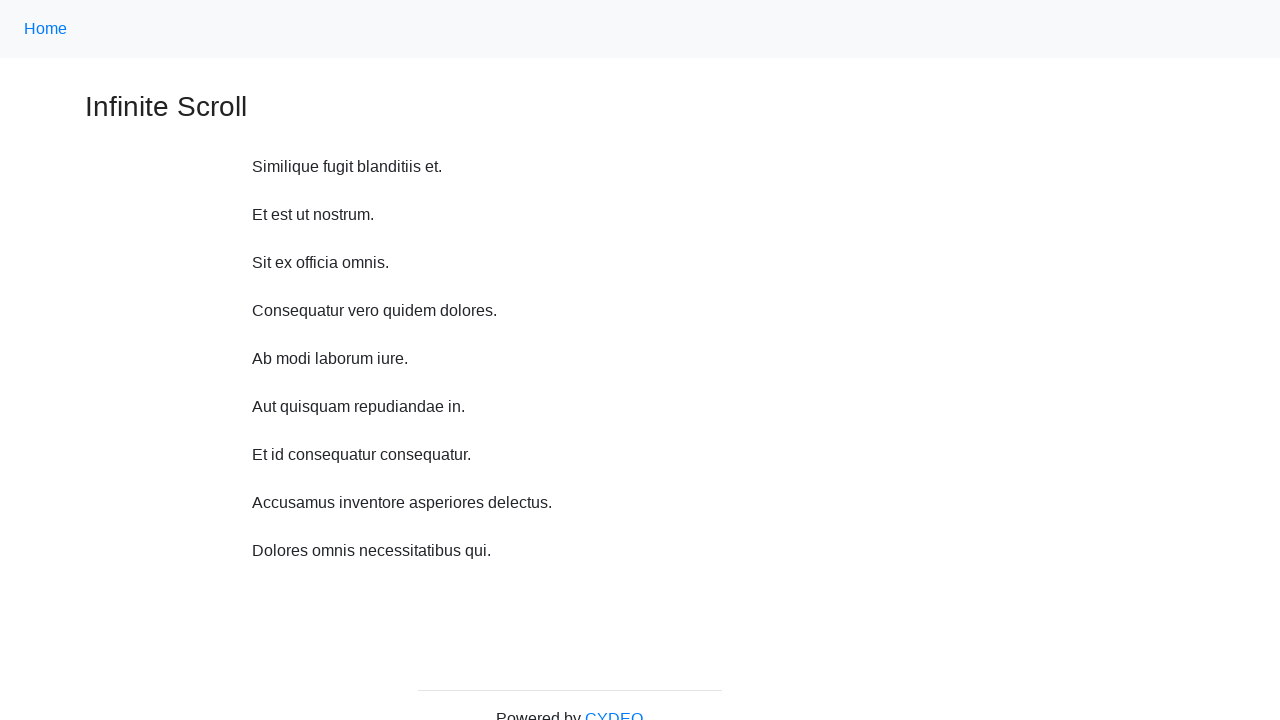

Scrolled down 750 pixels using JavaScript
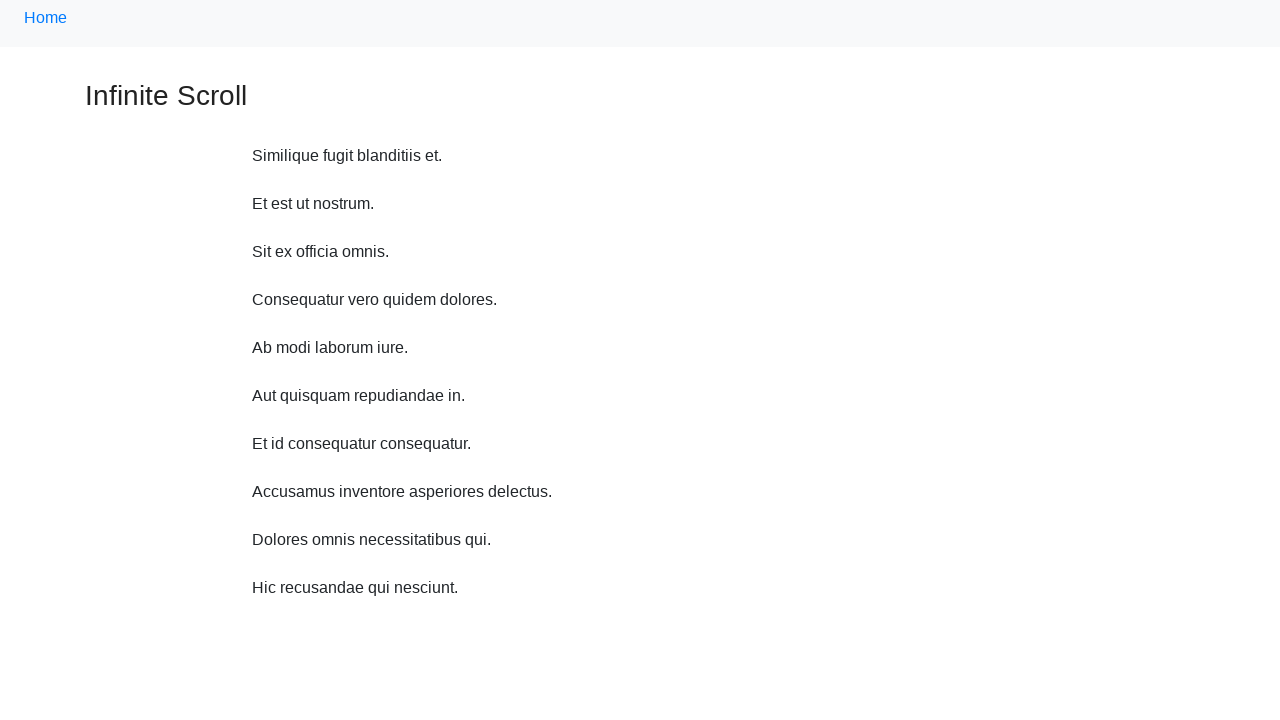

Waited 1 second after scrolling down
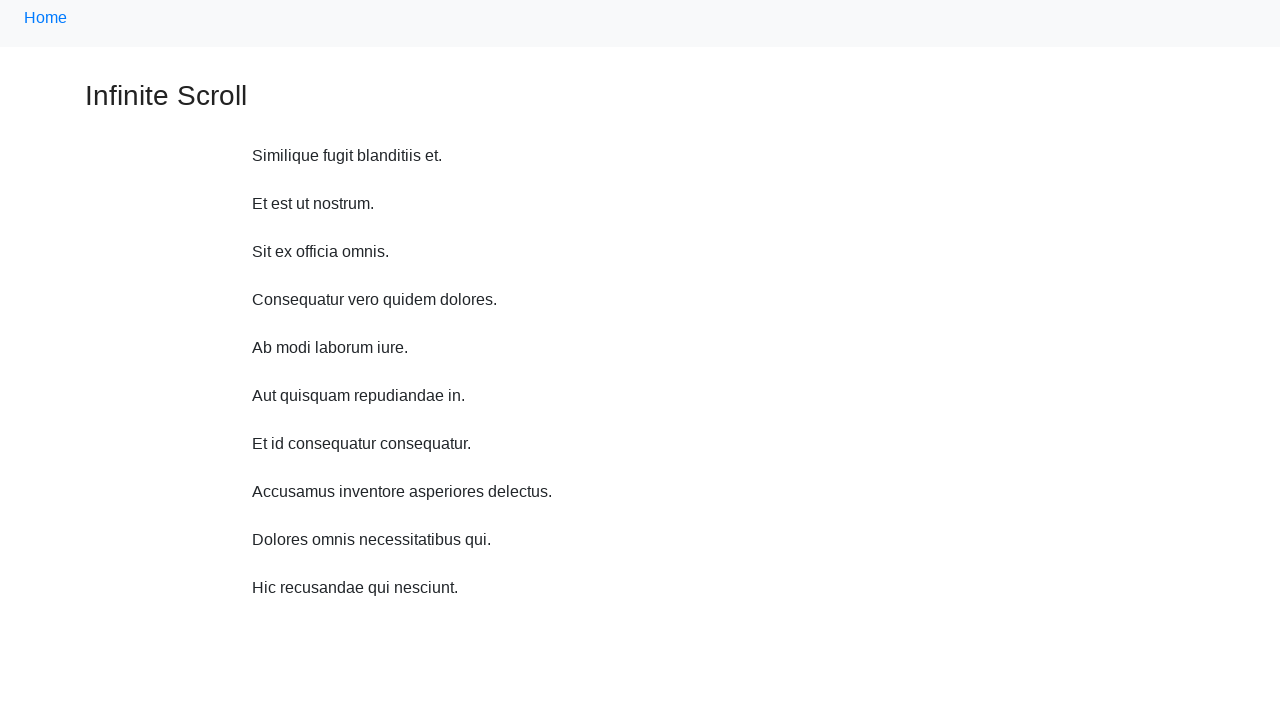

Scrolled down 750 pixels using JavaScript
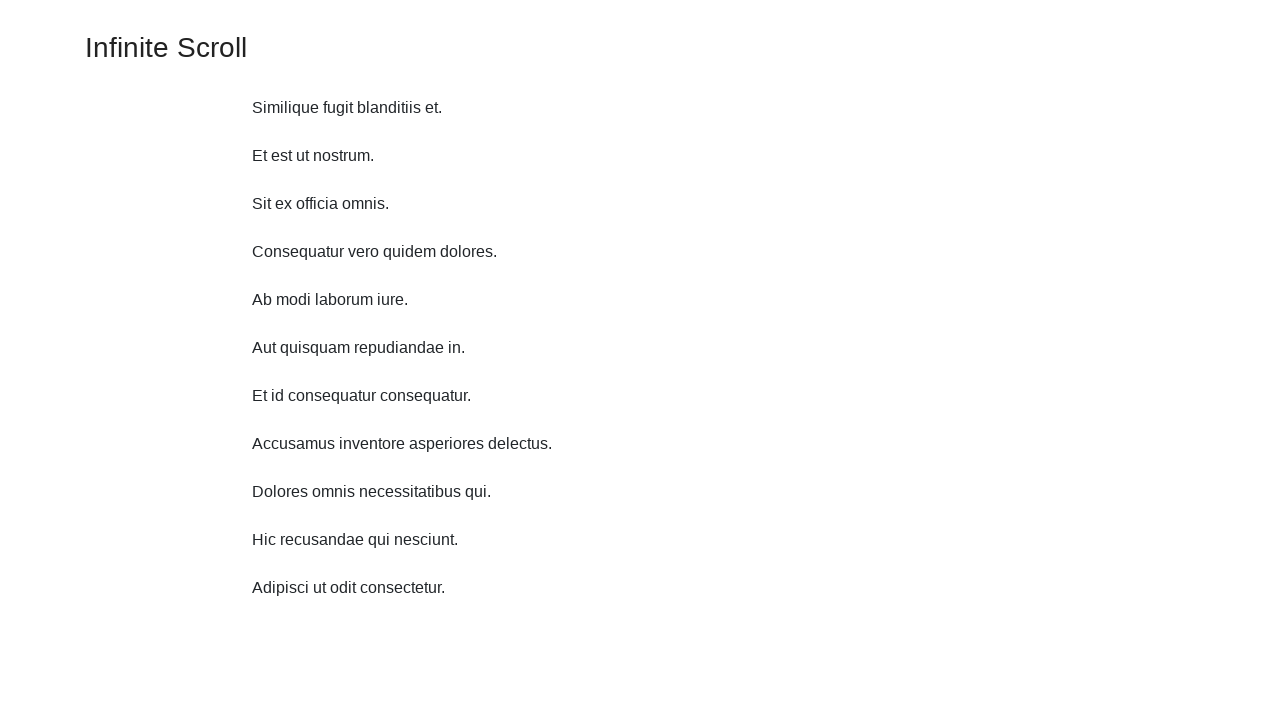

Waited 1 second after scrolling down
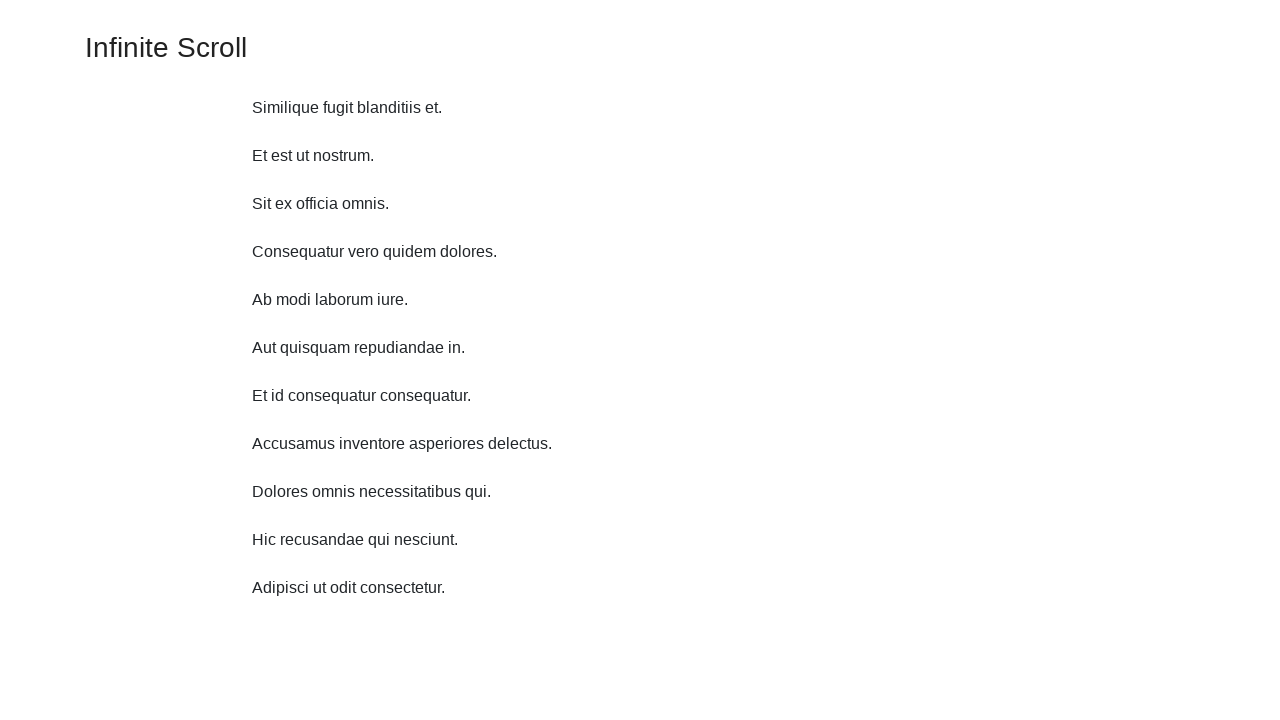

Scrolled down 750 pixels using JavaScript
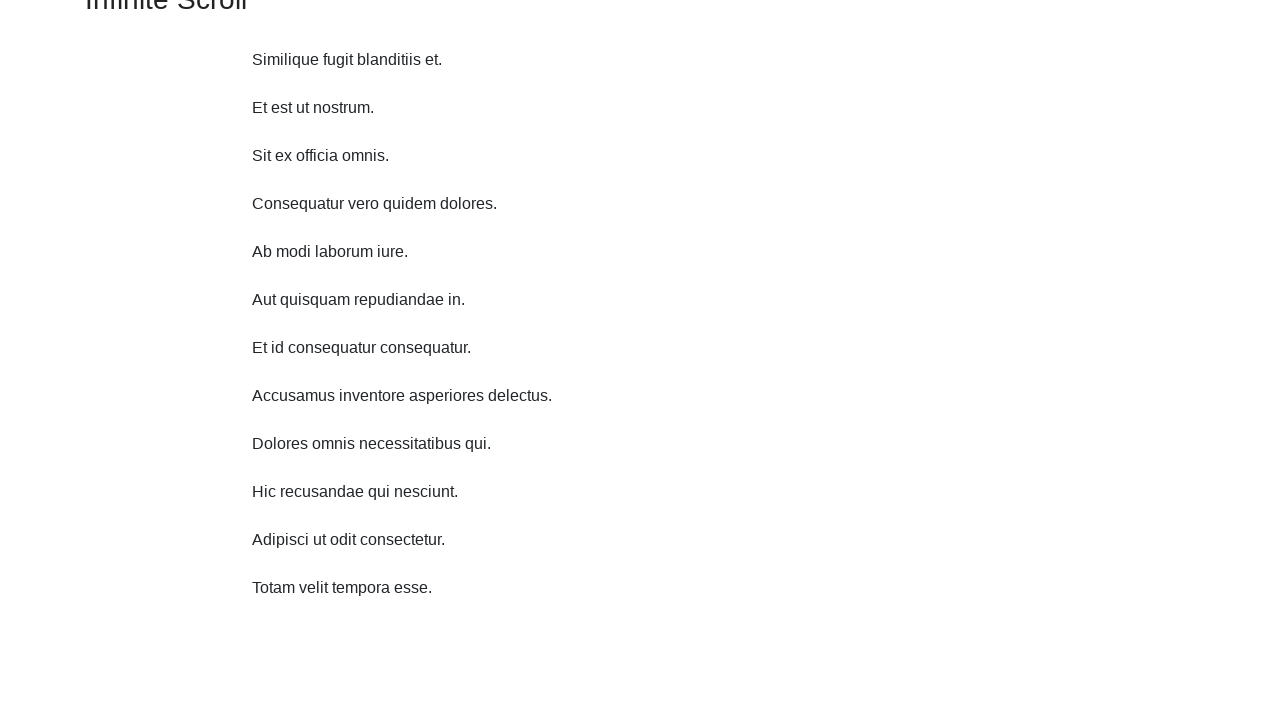

Waited 1 second after scrolling down
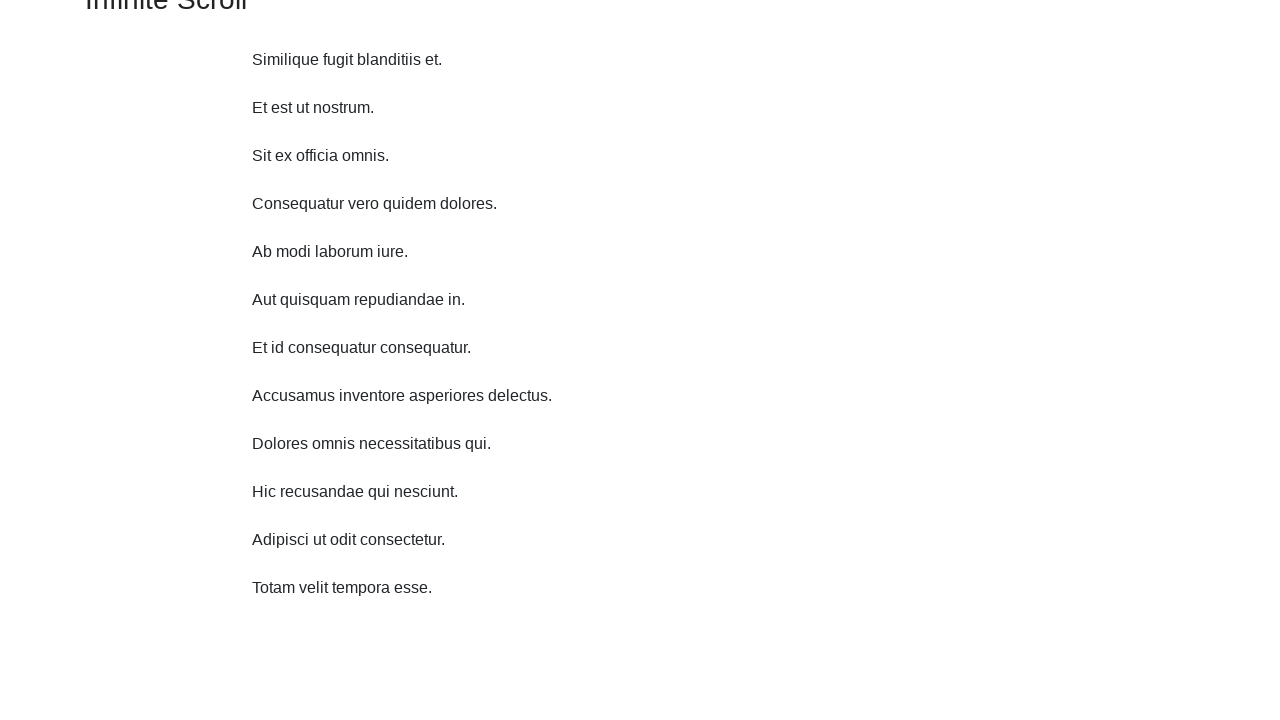

Scrolled down 750 pixels using JavaScript
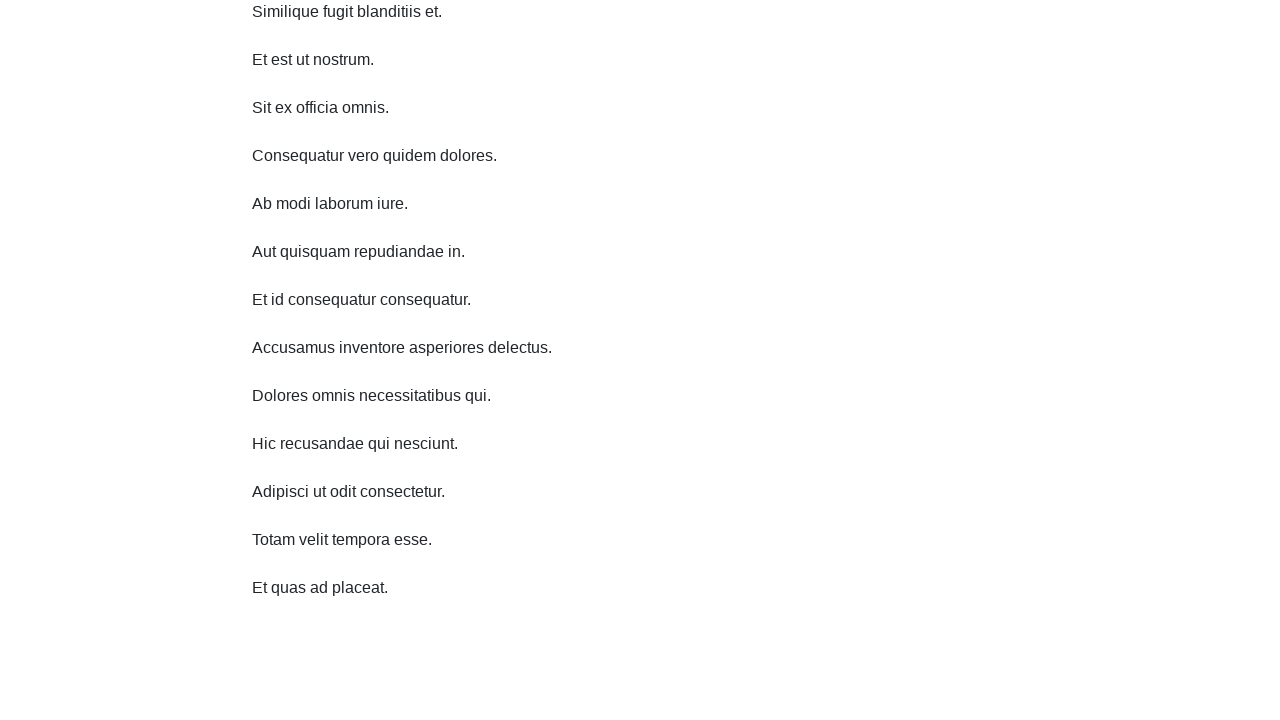

Waited 1 second after scrolling down
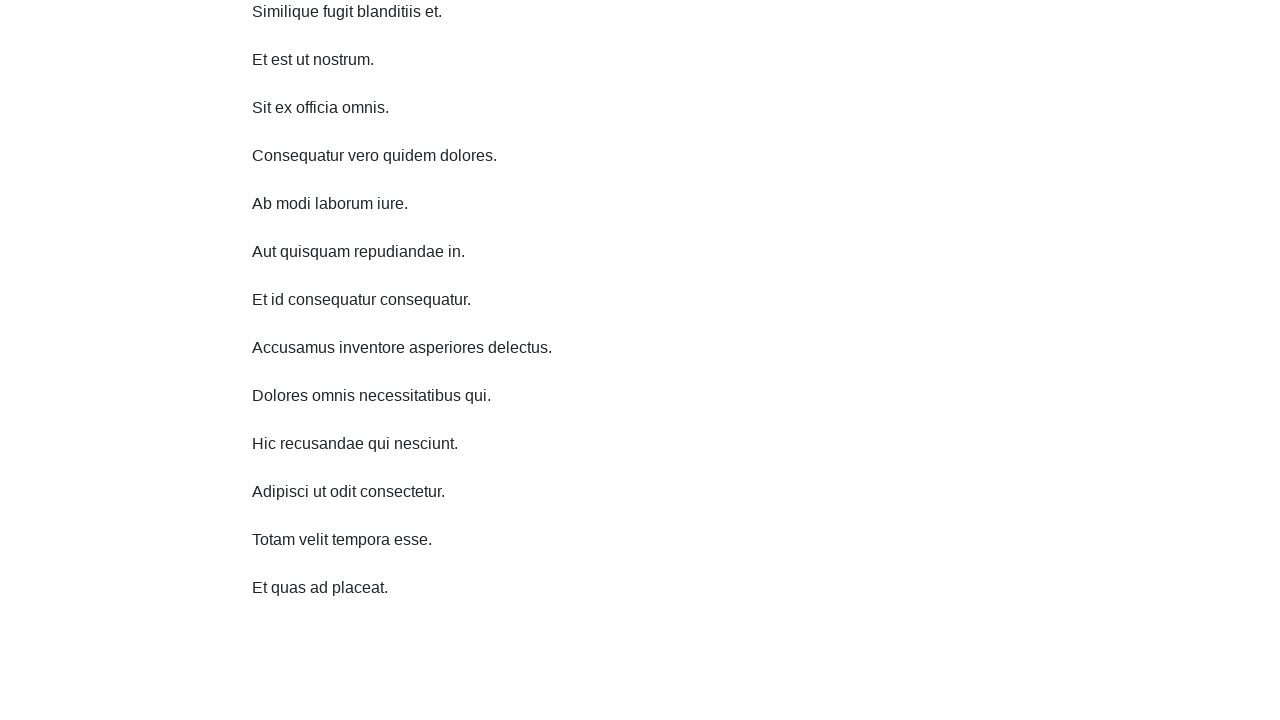

Scrolled down 750 pixels using JavaScript
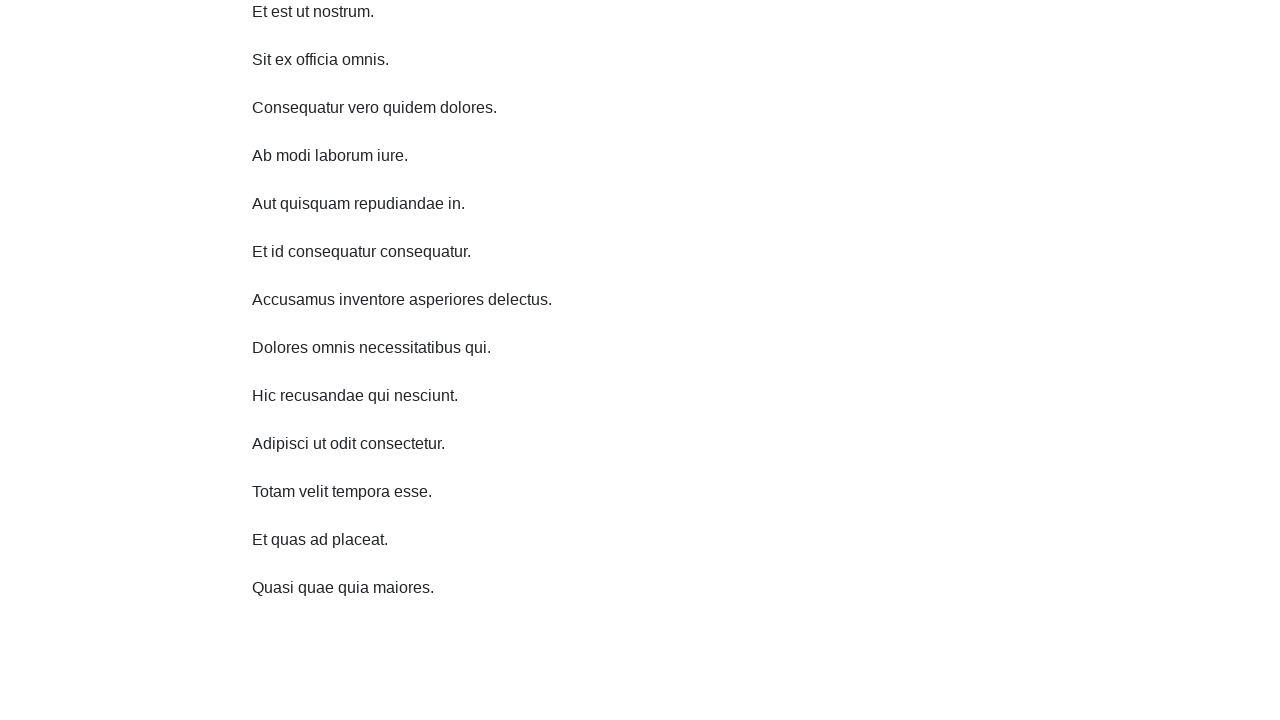

Waited 1 second after scrolling down
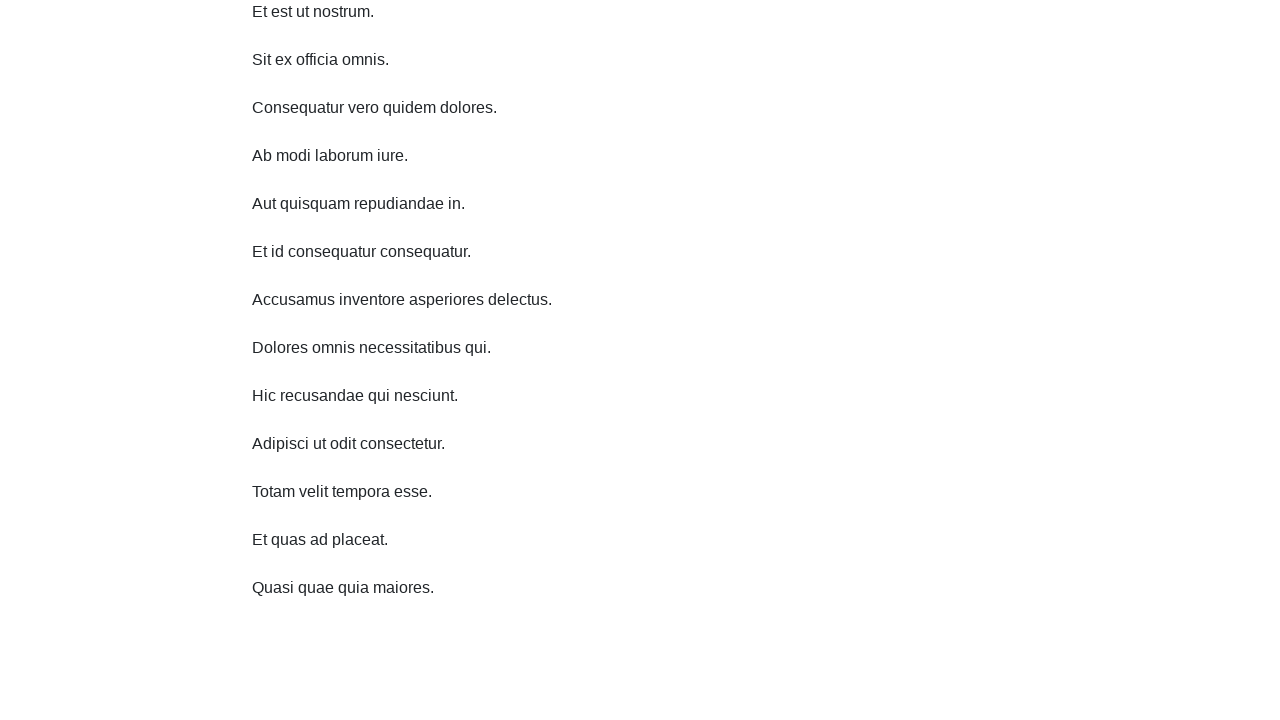

Scrolled down 750 pixels using JavaScript
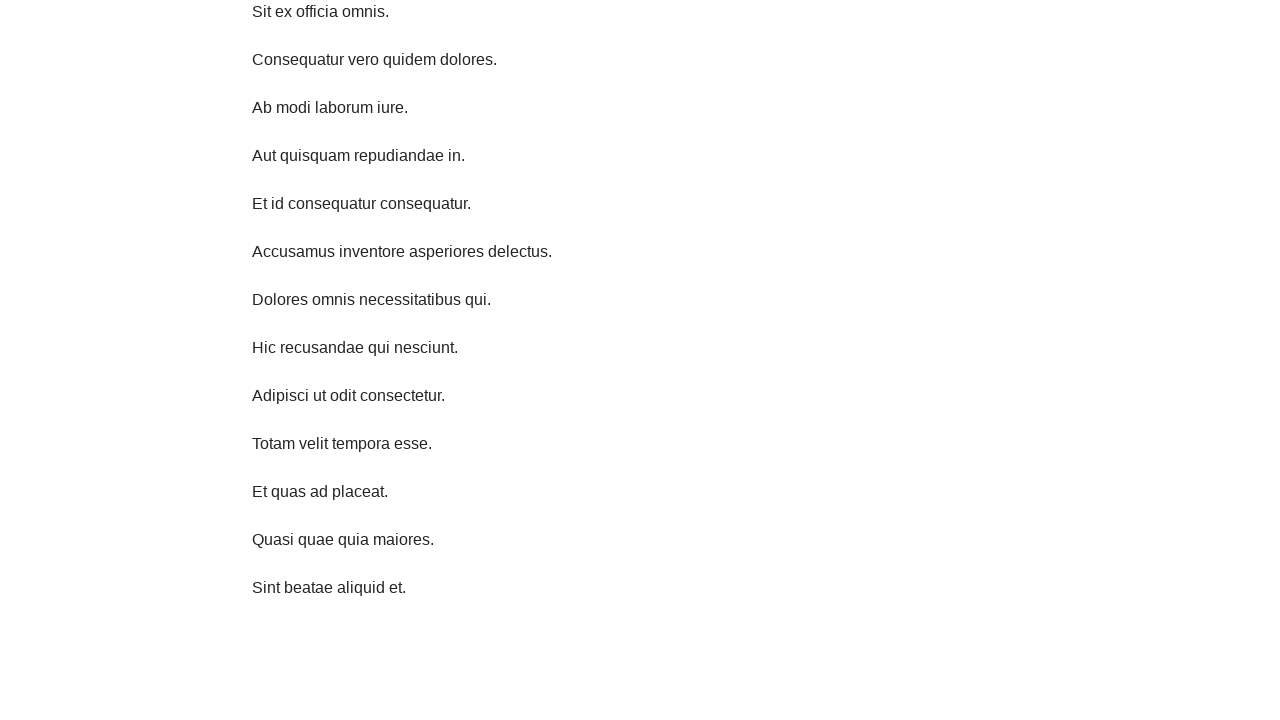

Waited 1 second after scrolling down
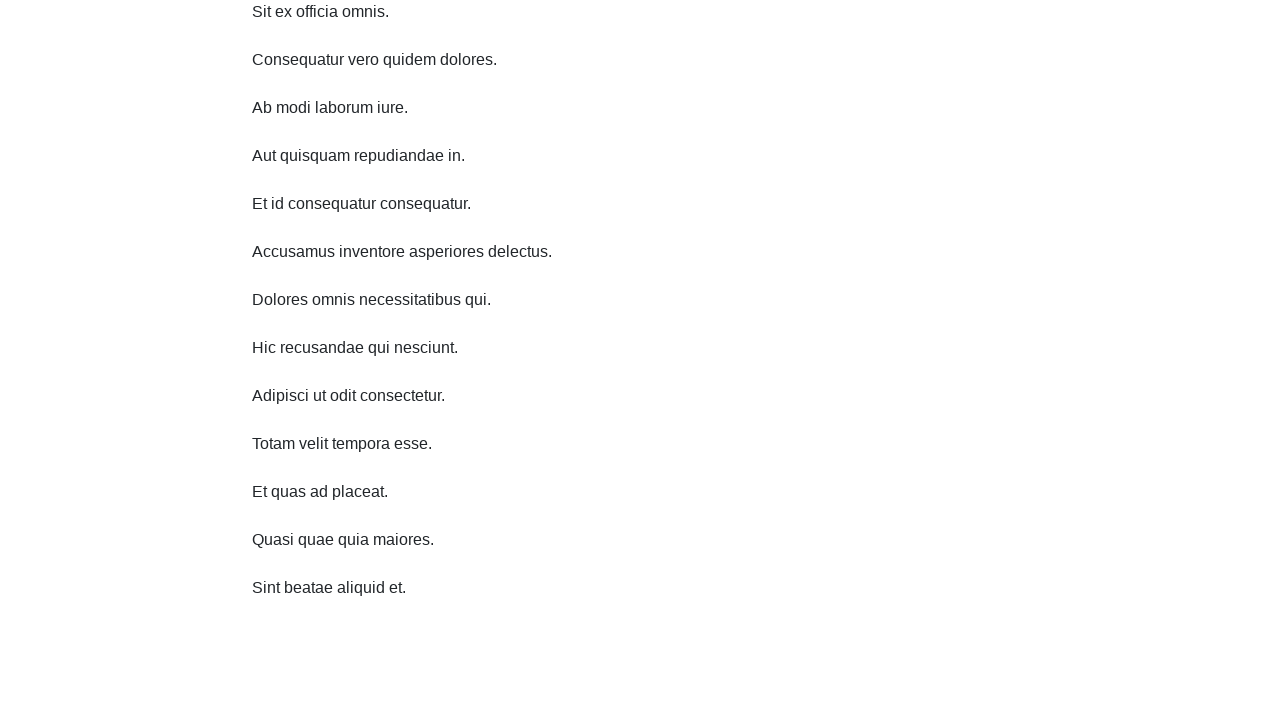

Scrolled down 750 pixels using JavaScript
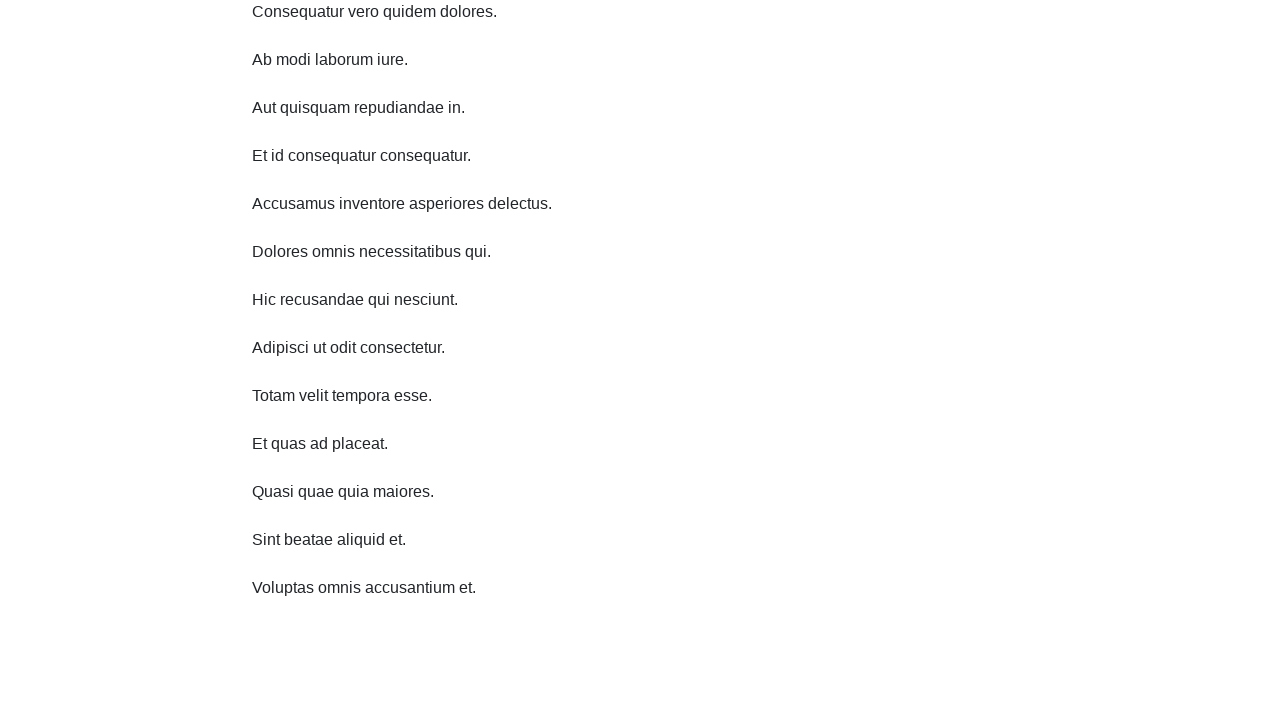

Waited 1 second after scrolling down
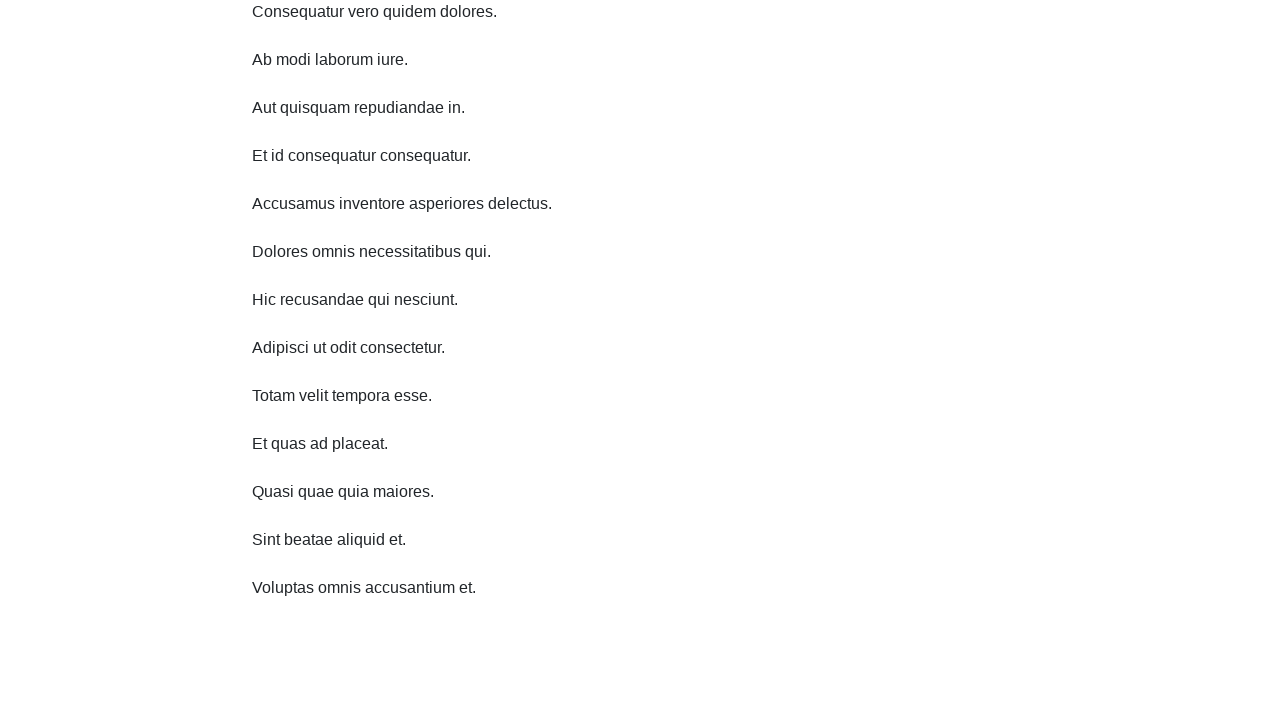

Scrolled down 750 pixels using JavaScript
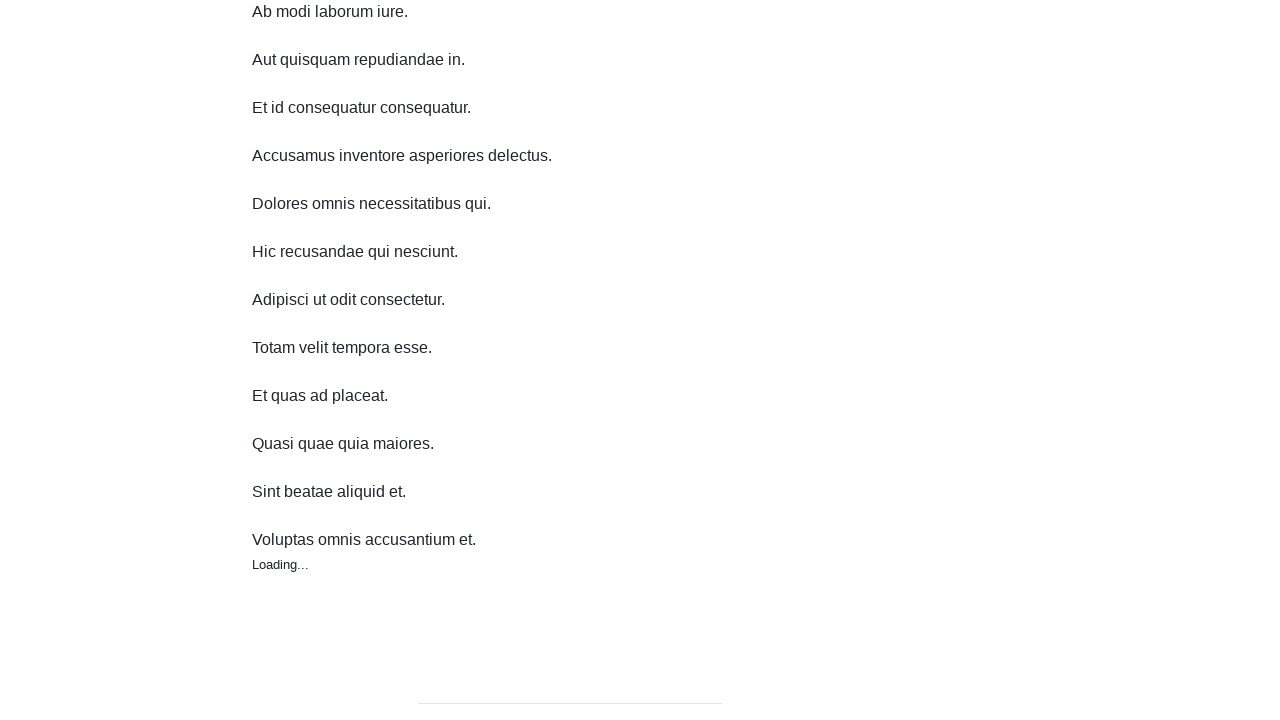

Waited 1 second after scrolling down
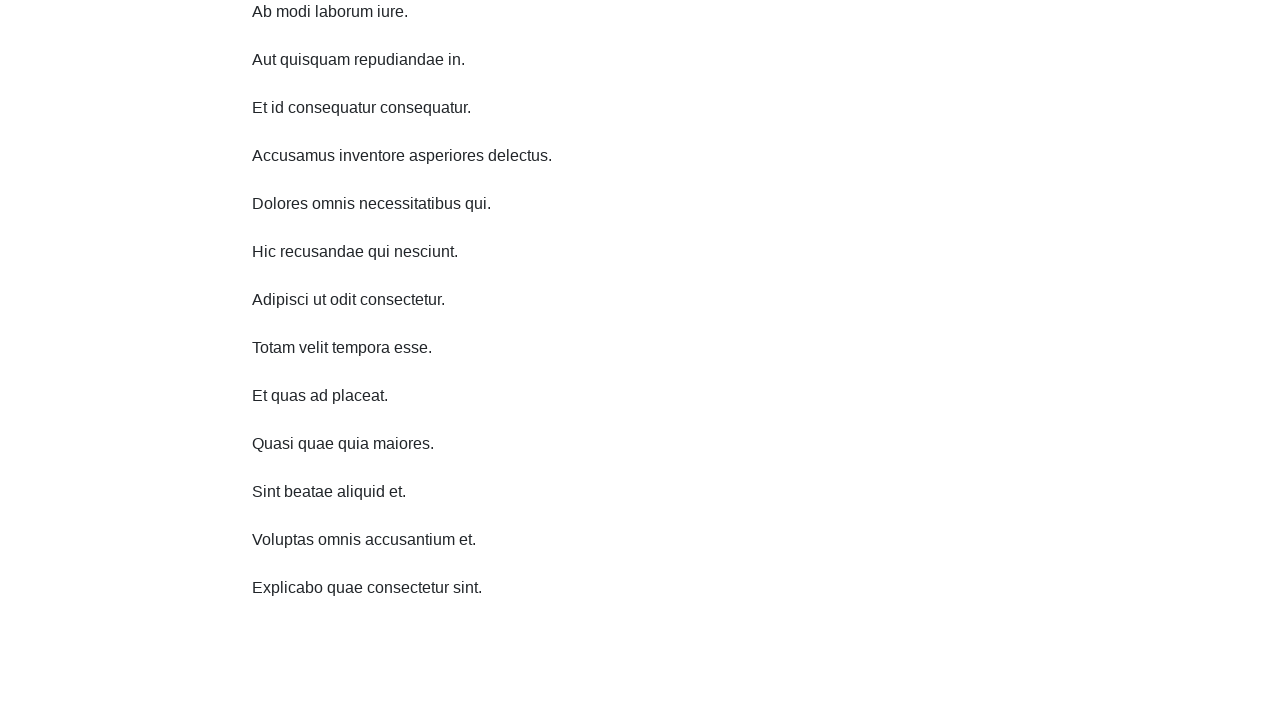

Scrolled down 750 pixels using JavaScript
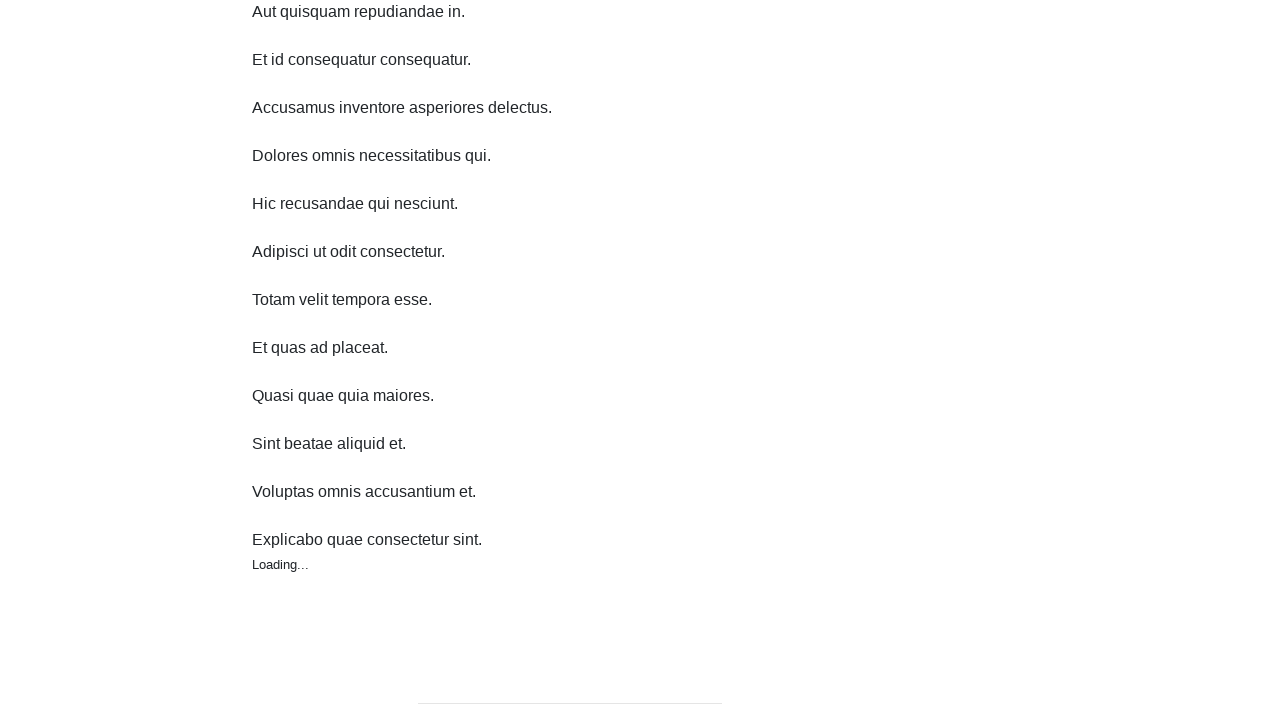

Waited 1 second after scrolling down
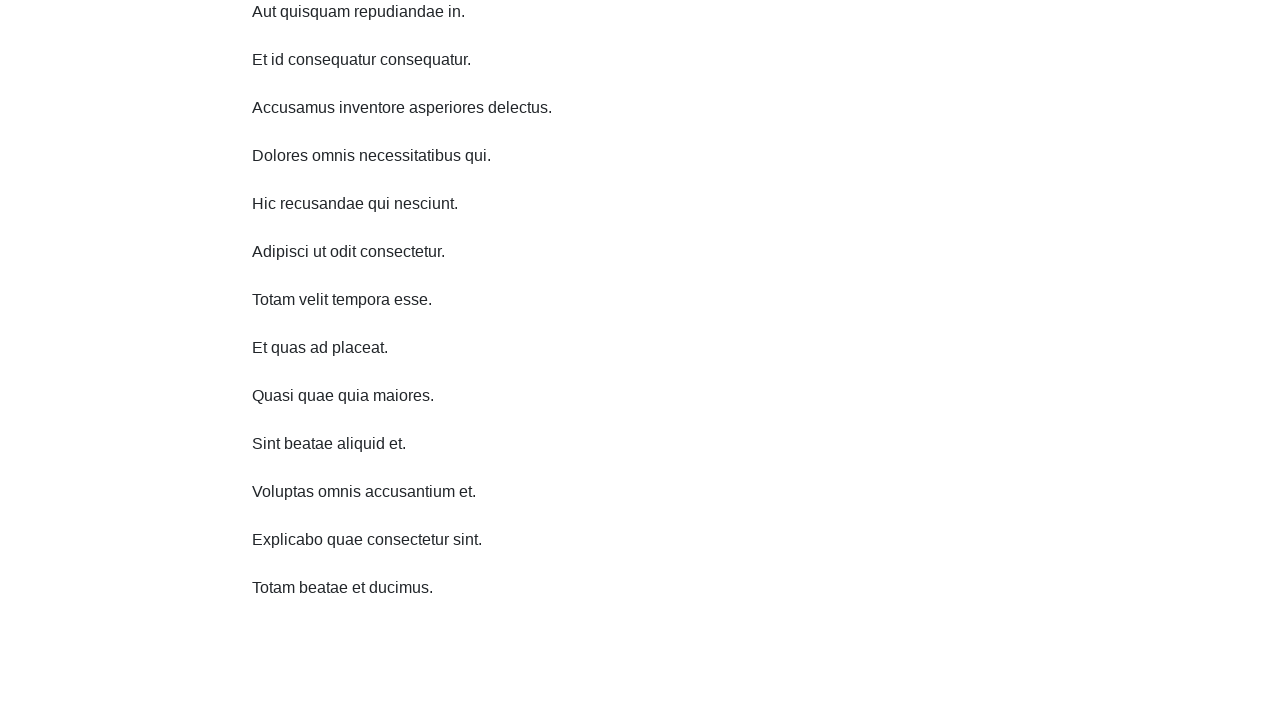

Scrolled down 750 pixels using JavaScript
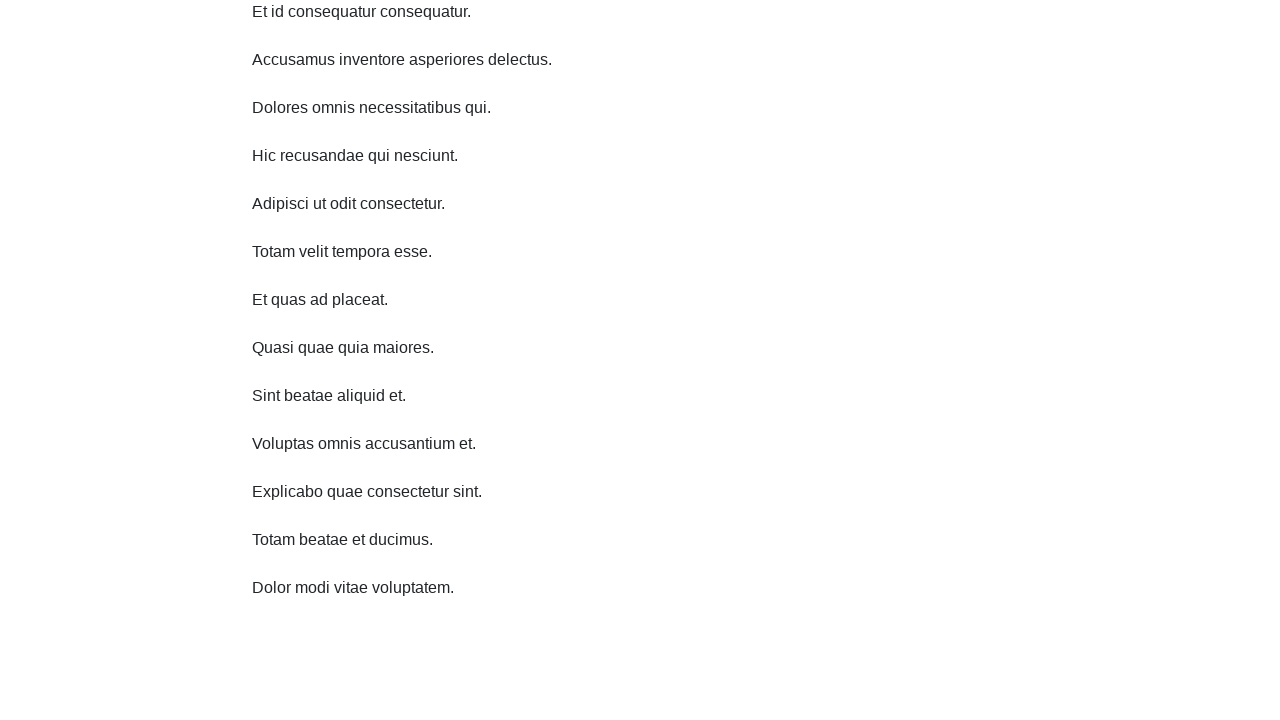

Waited 1 second after scrolling down
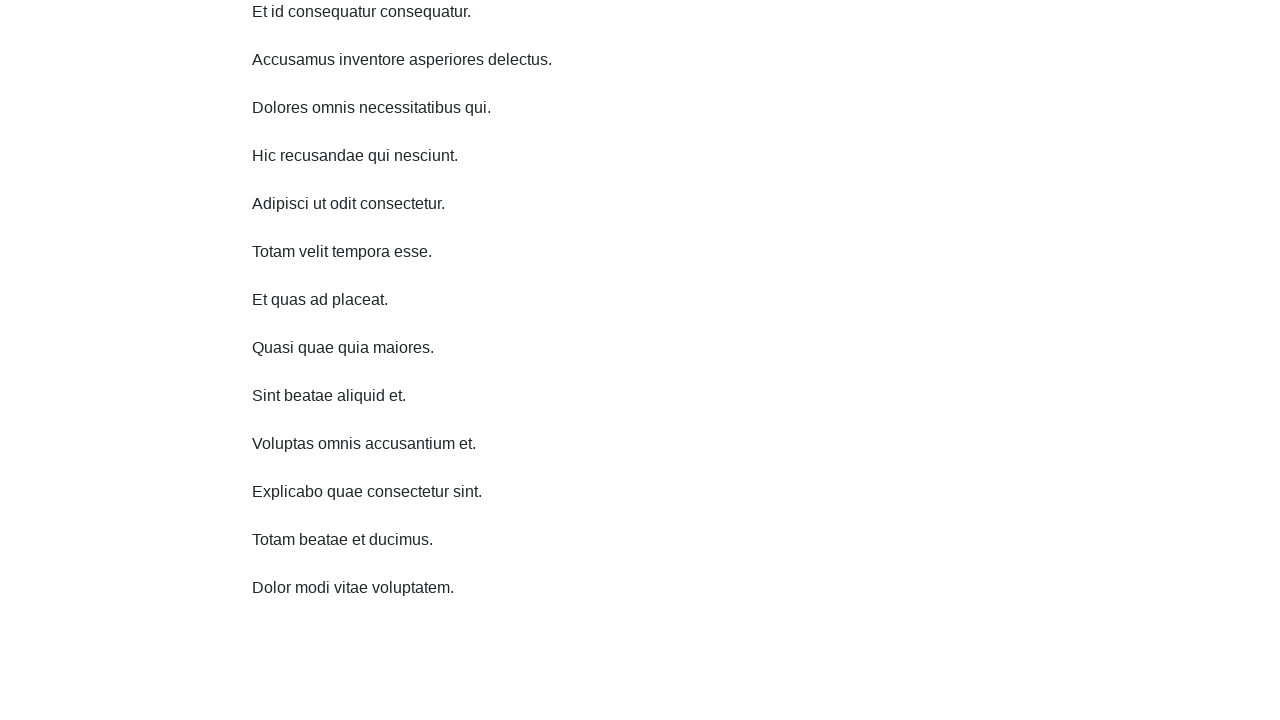

Scrolled up 750 pixels using JavaScript
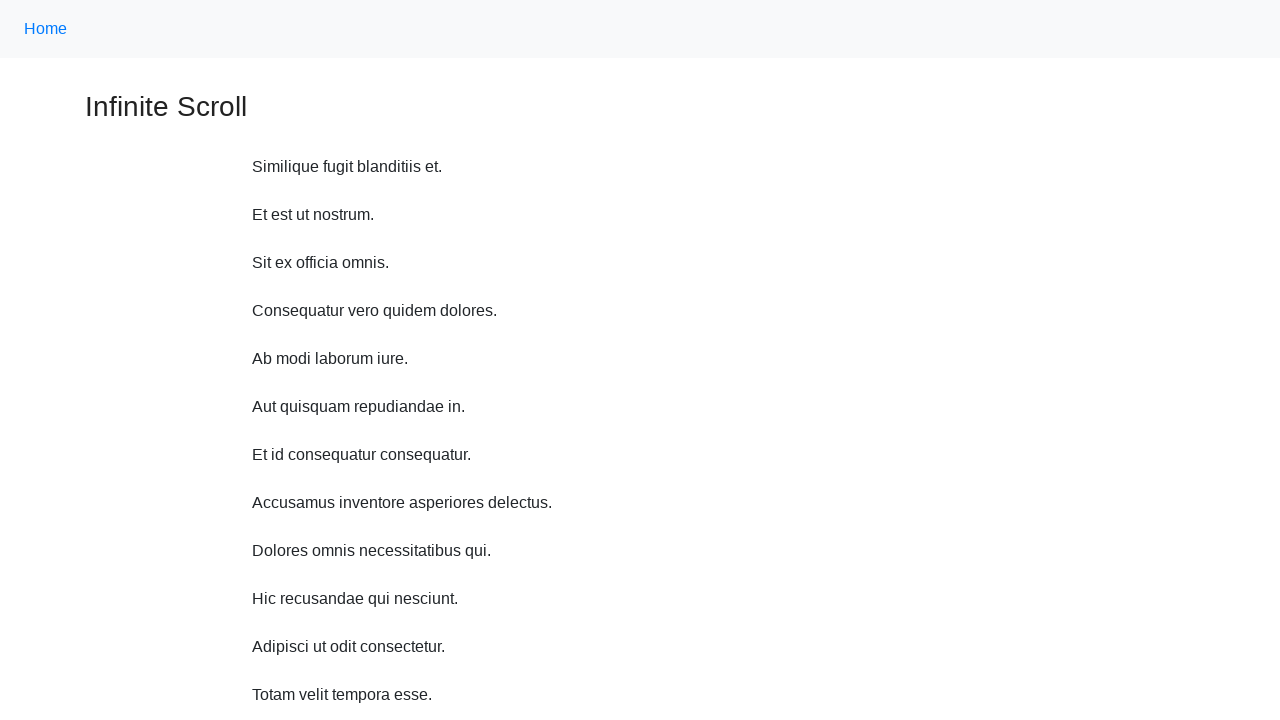

Waited 1 second after scrolling up
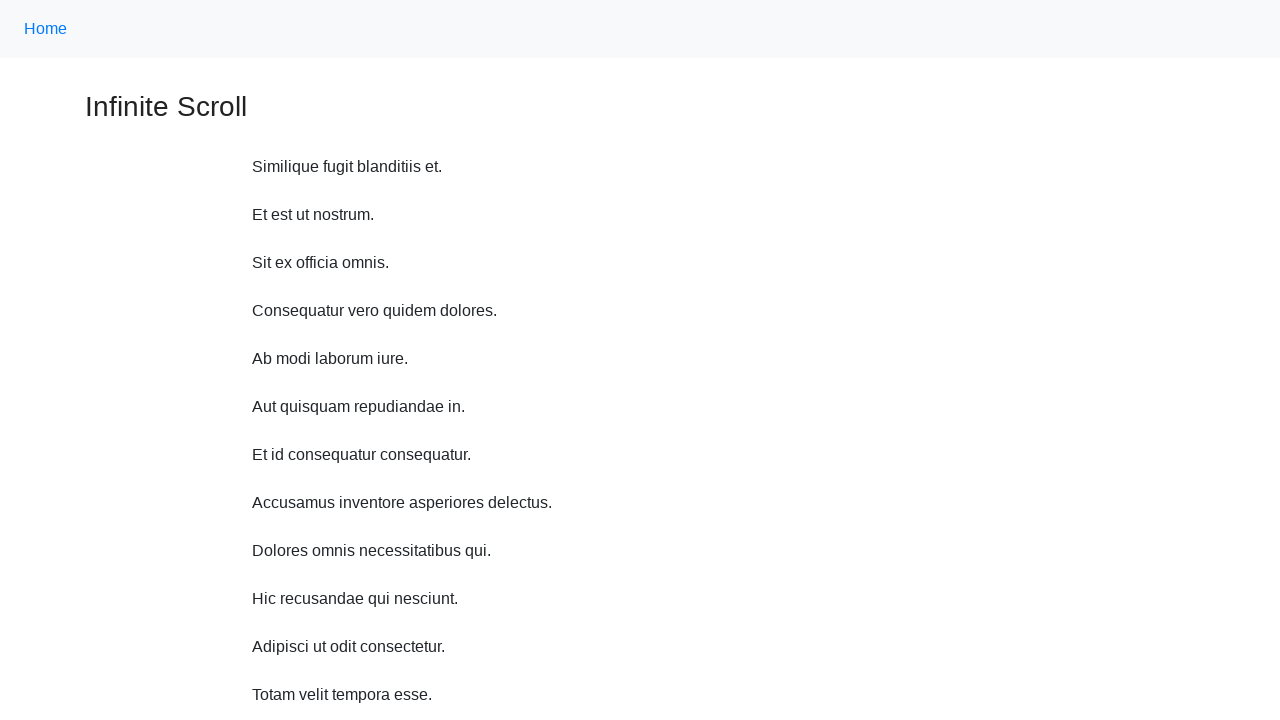

Scrolled up 750 pixels using JavaScript
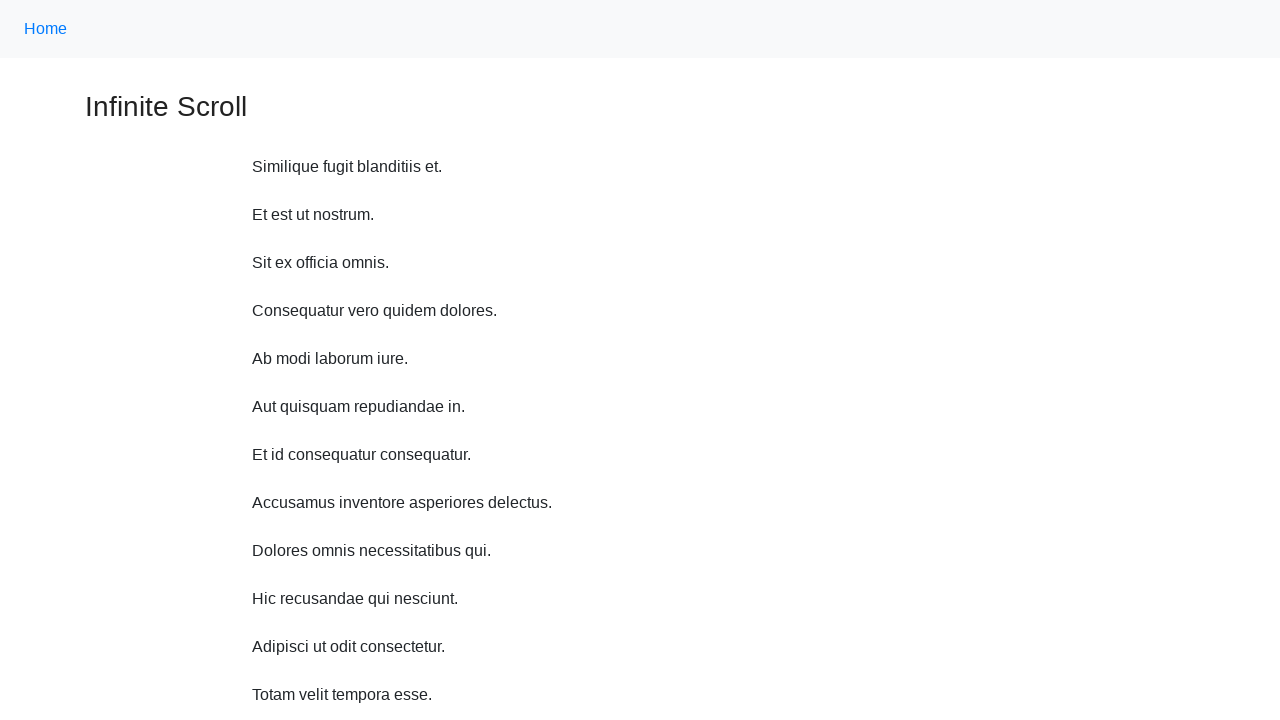

Waited 1 second after scrolling up
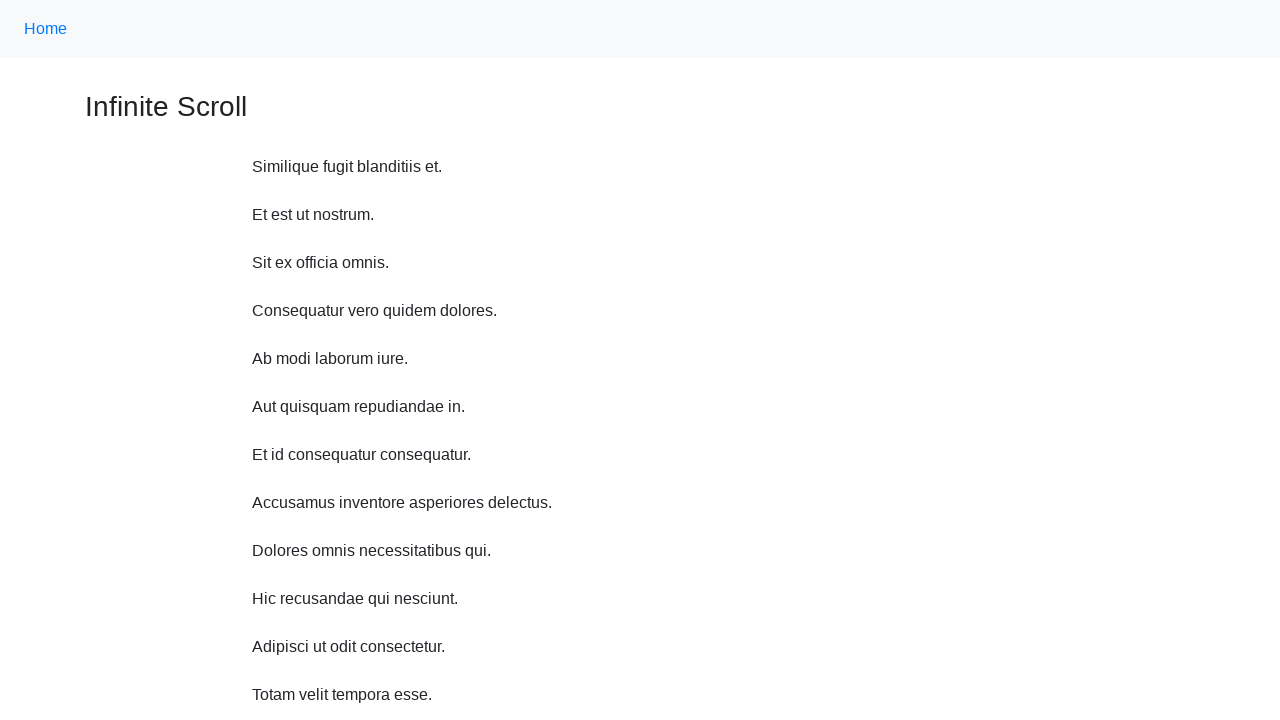

Scrolled up 750 pixels using JavaScript
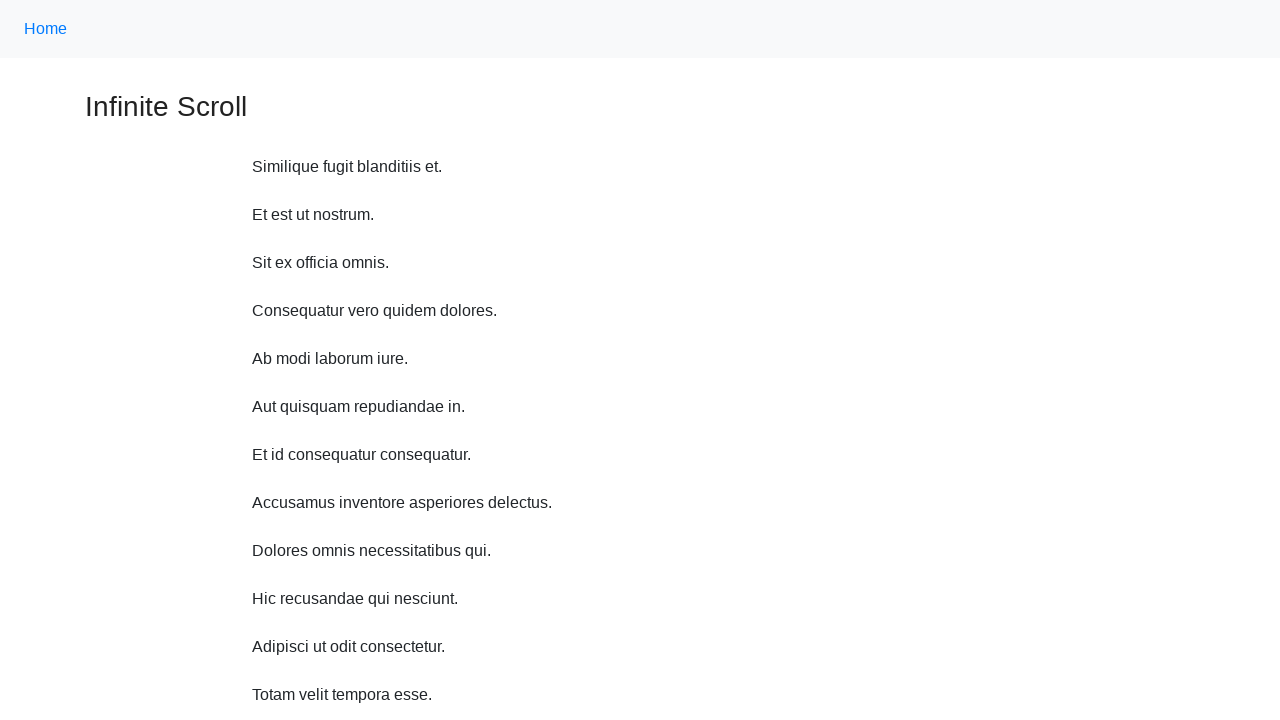

Waited 1 second after scrolling up
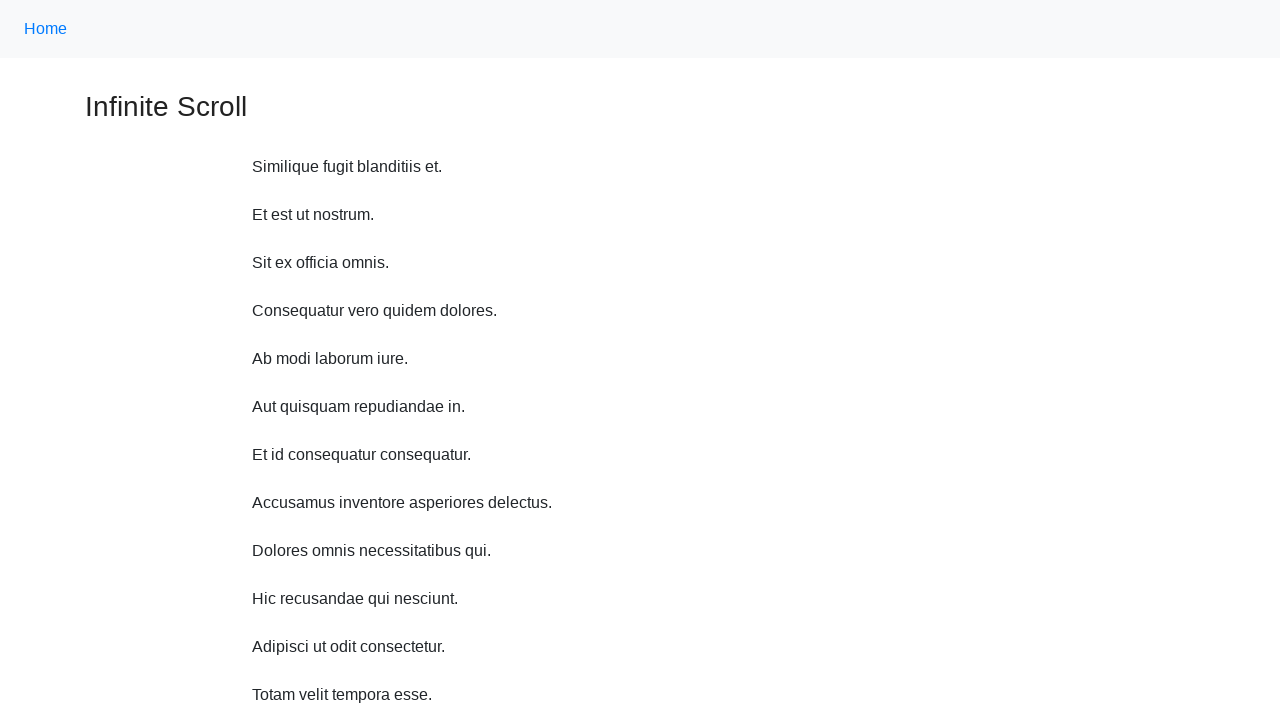

Scrolled up 750 pixels using JavaScript
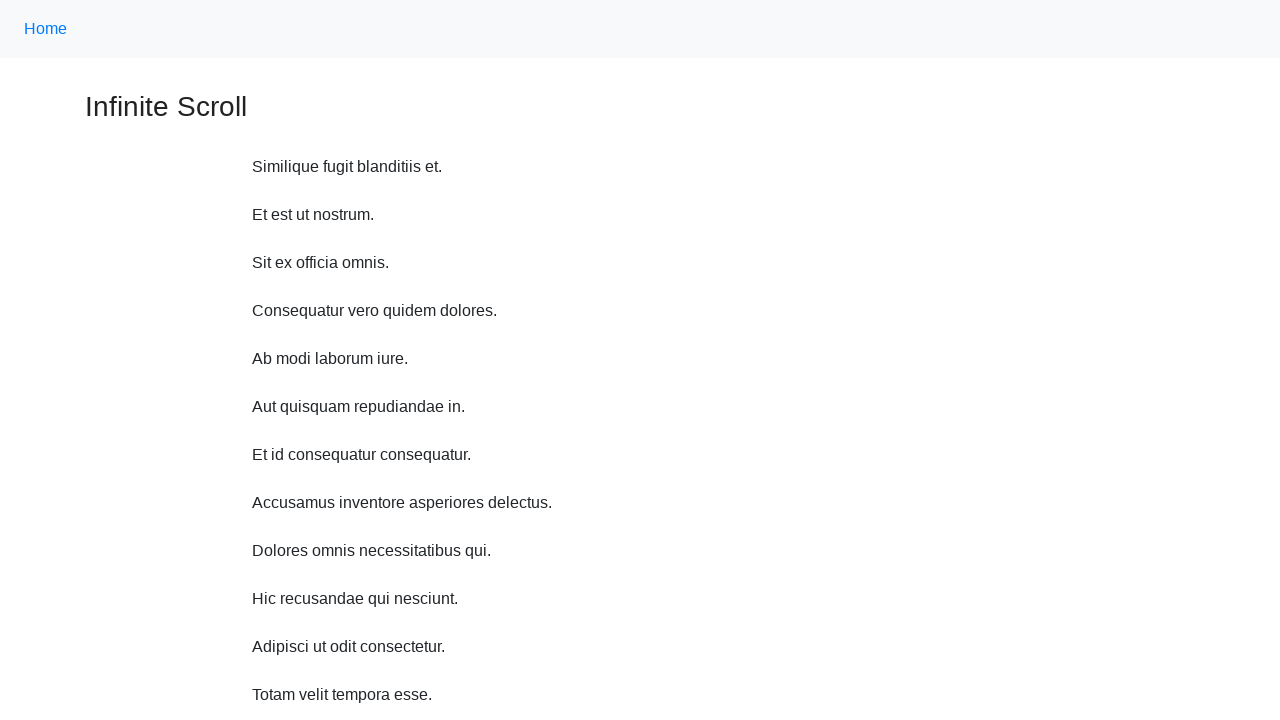

Waited 1 second after scrolling up
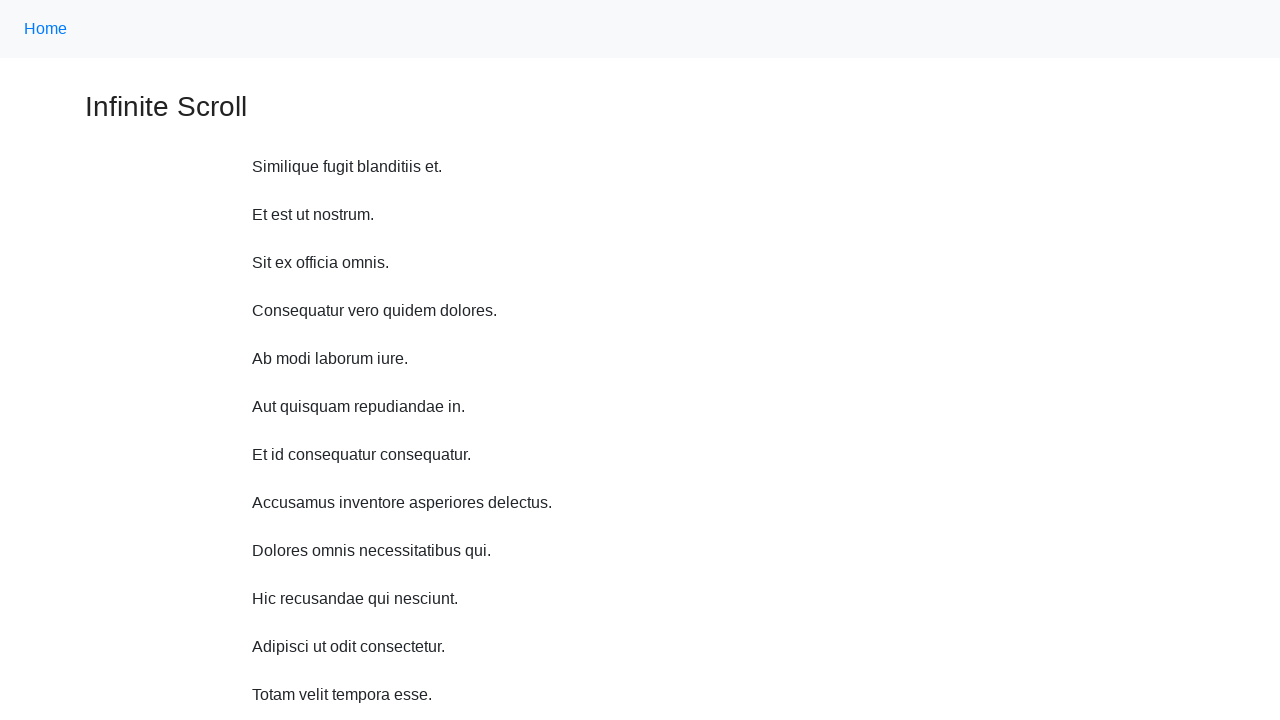

Scrolled up 750 pixels using JavaScript
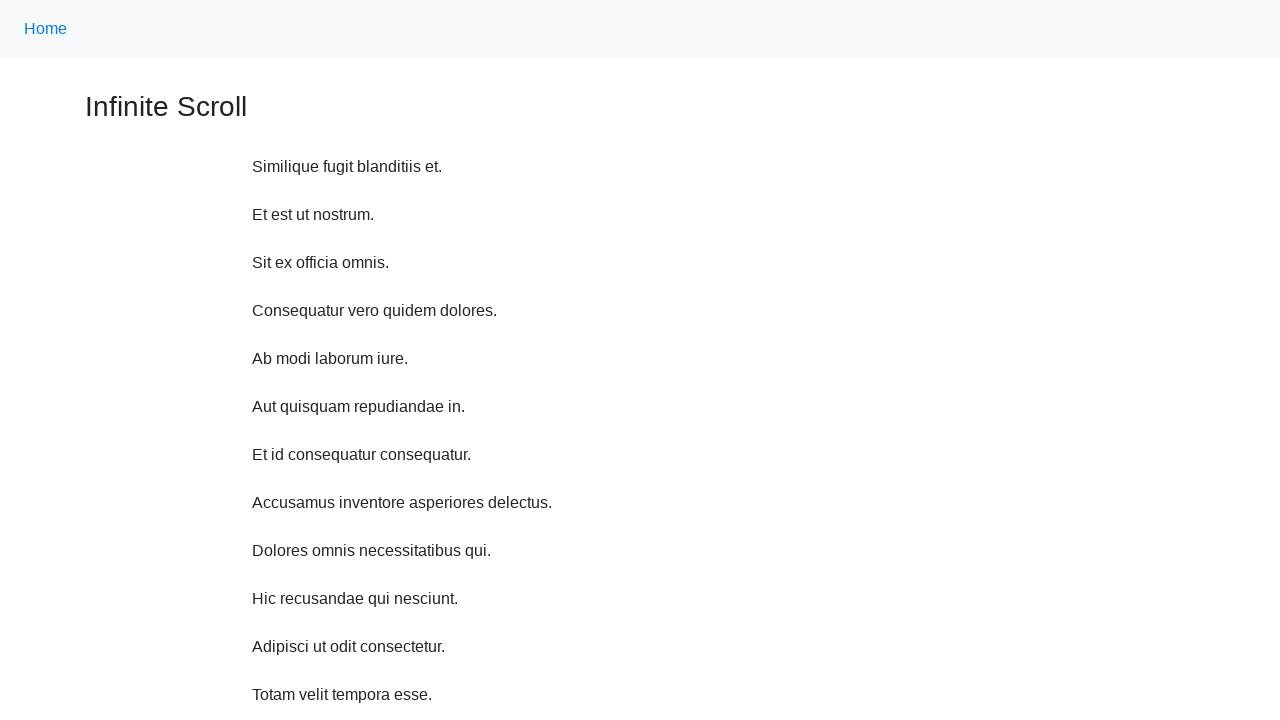

Waited 1 second after scrolling up
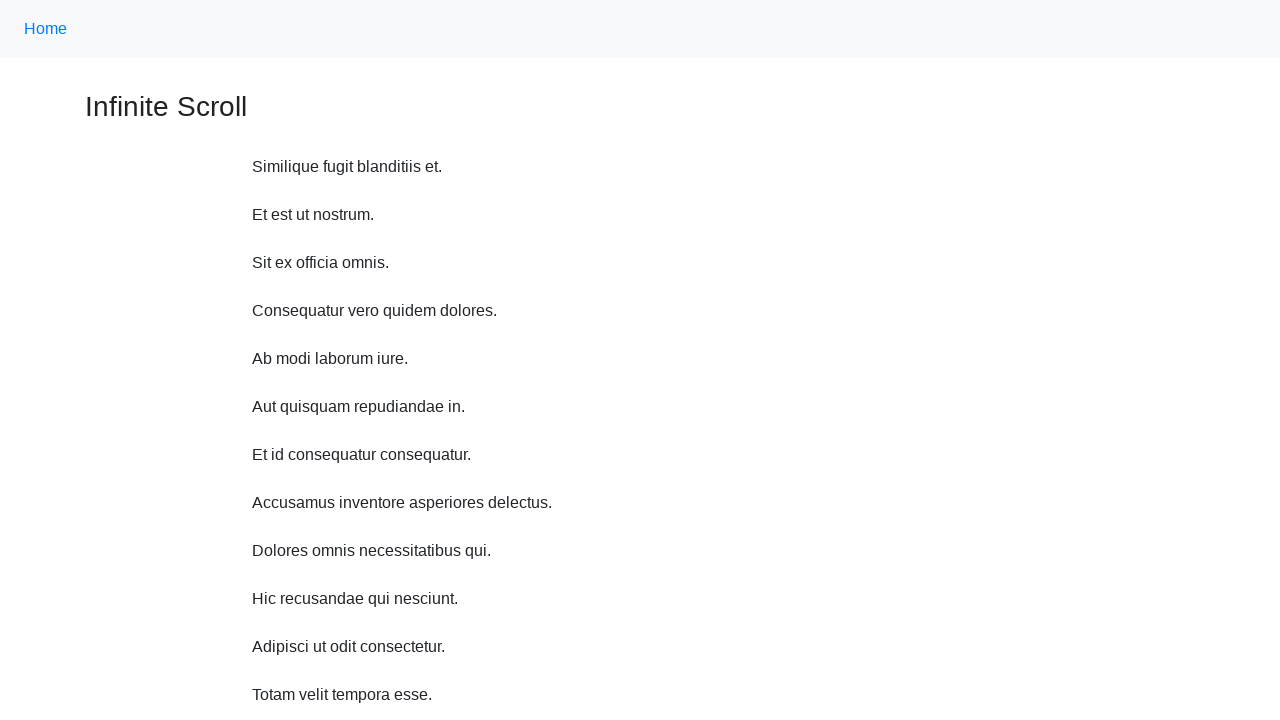

Scrolled up 750 pixels using JavaScript
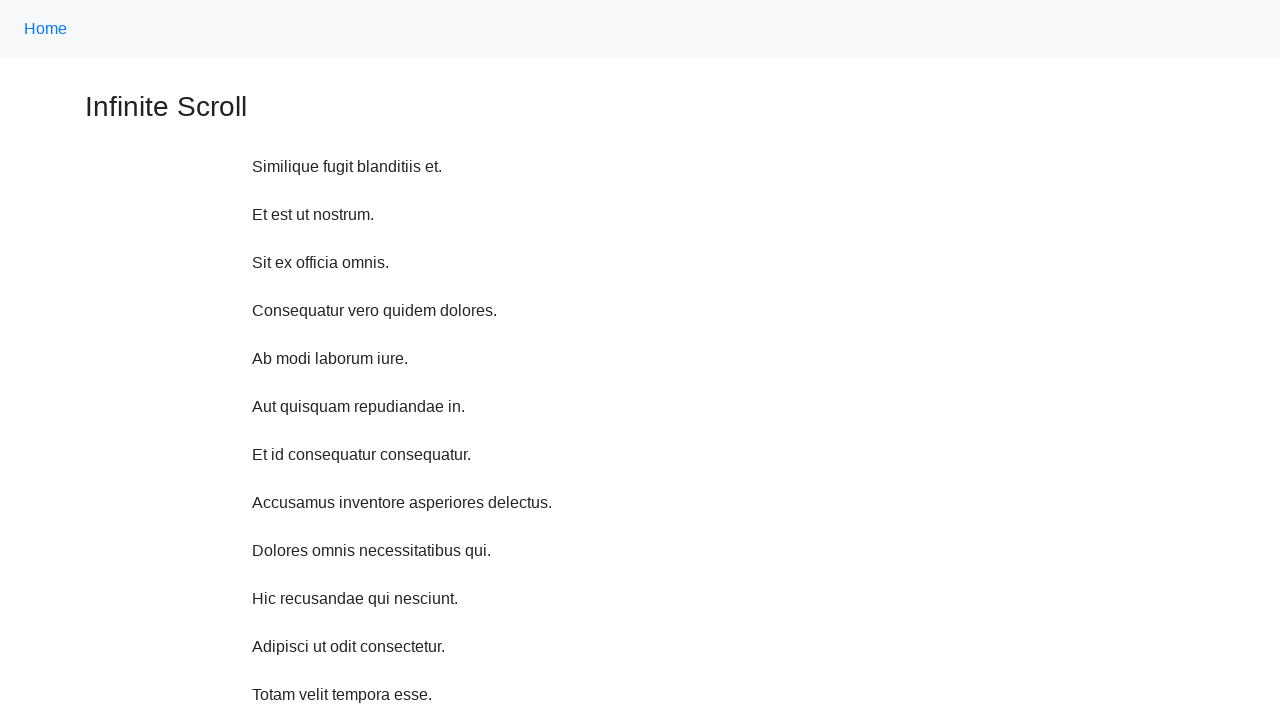

Waited 1 second after scrolling up
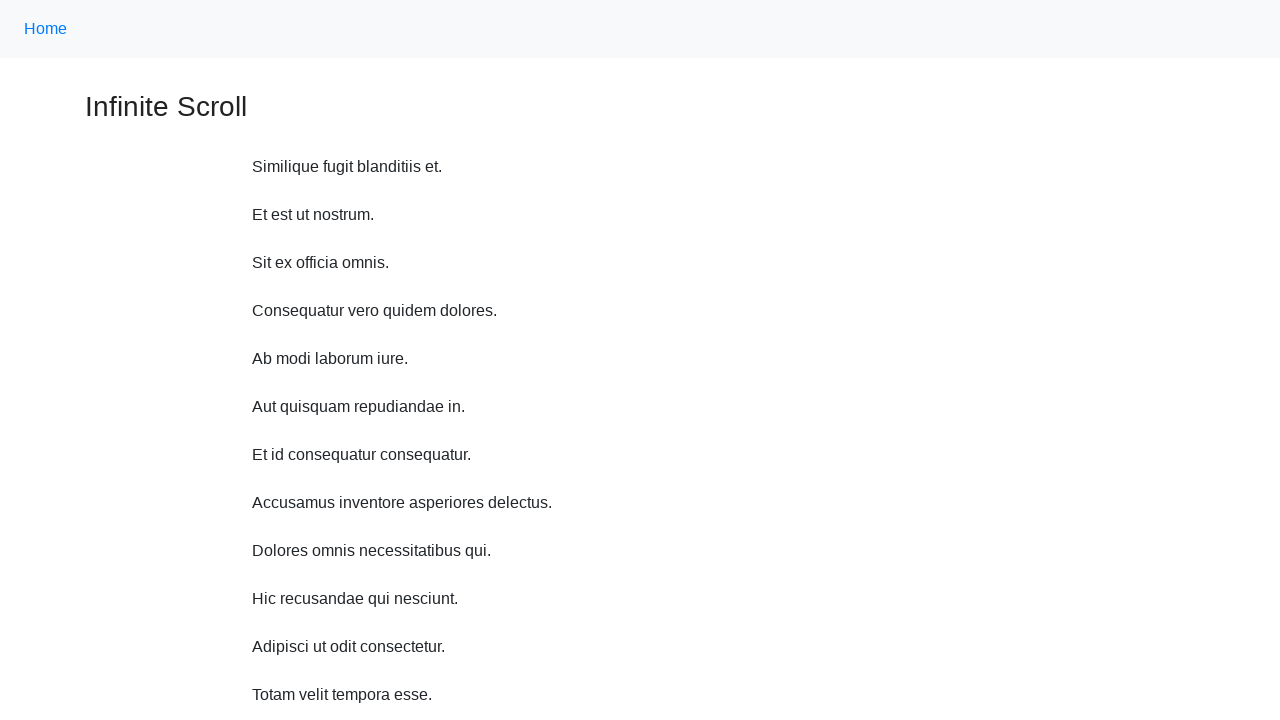

Scrolled up 750 pixels using JavaScript
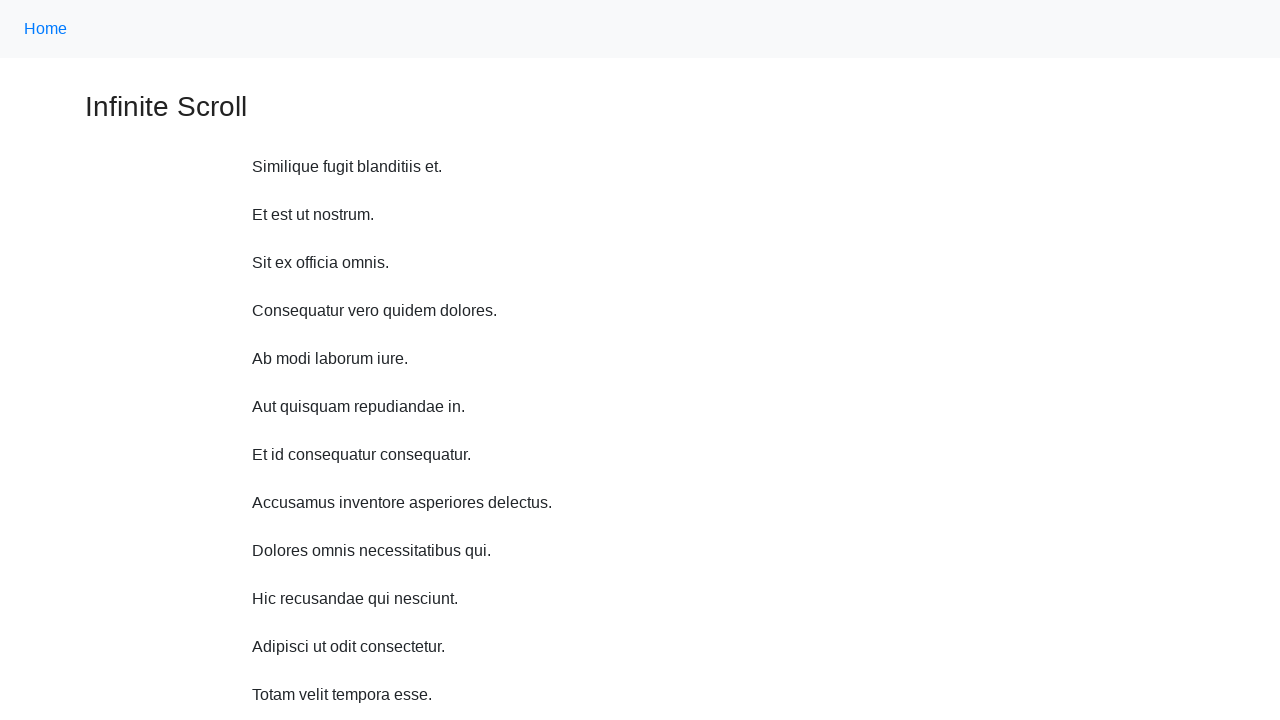

Waited 1 second after scrolling up
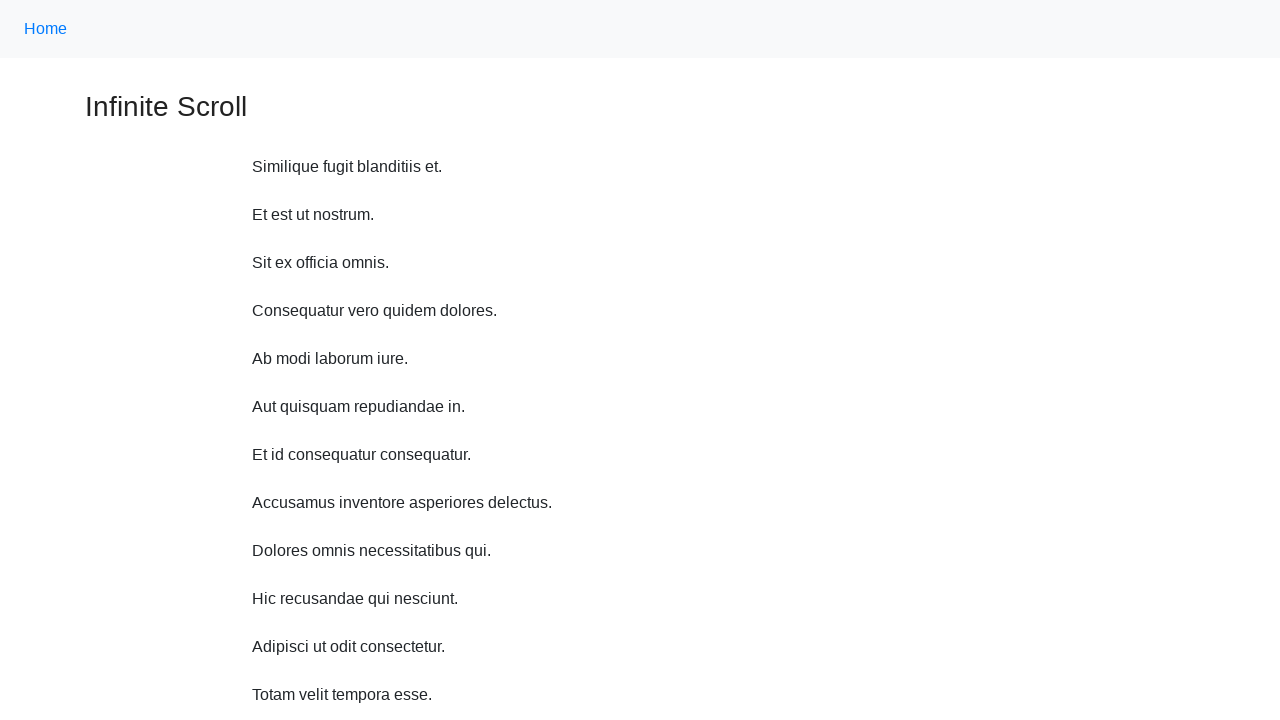

Scrolled up 750 pixels using JavaScript
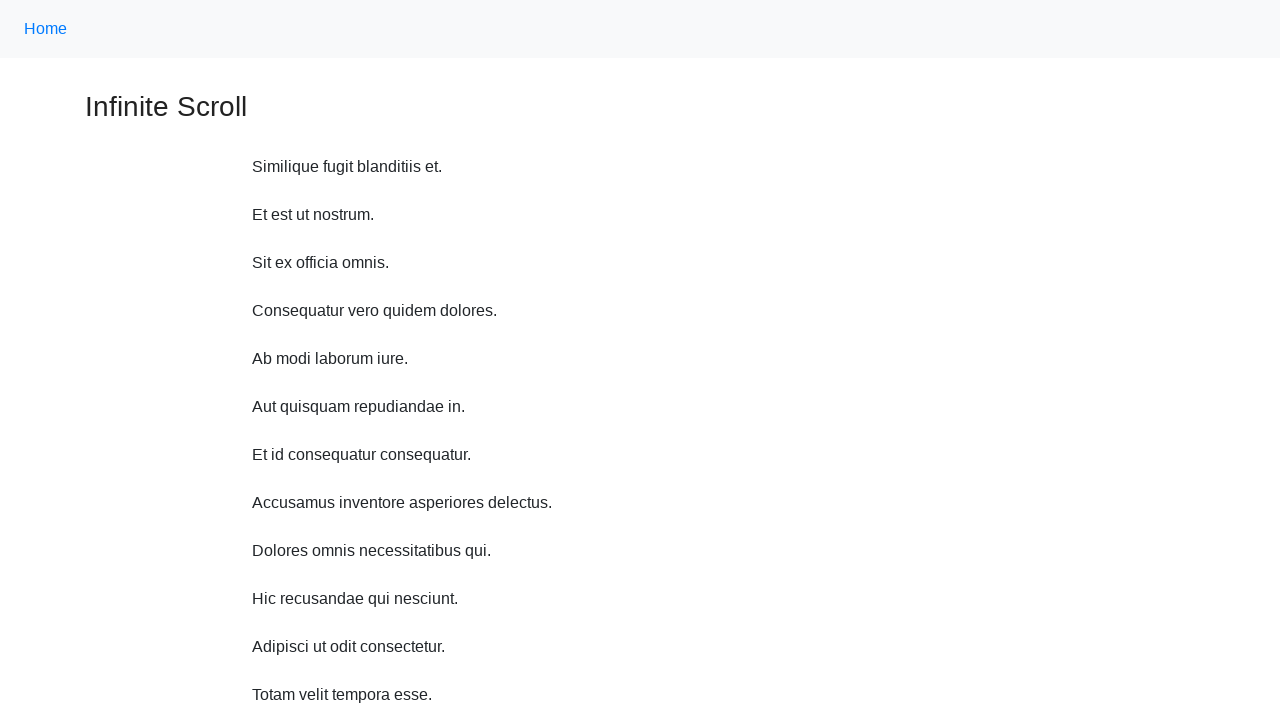

Waited 1 second after scrolling up
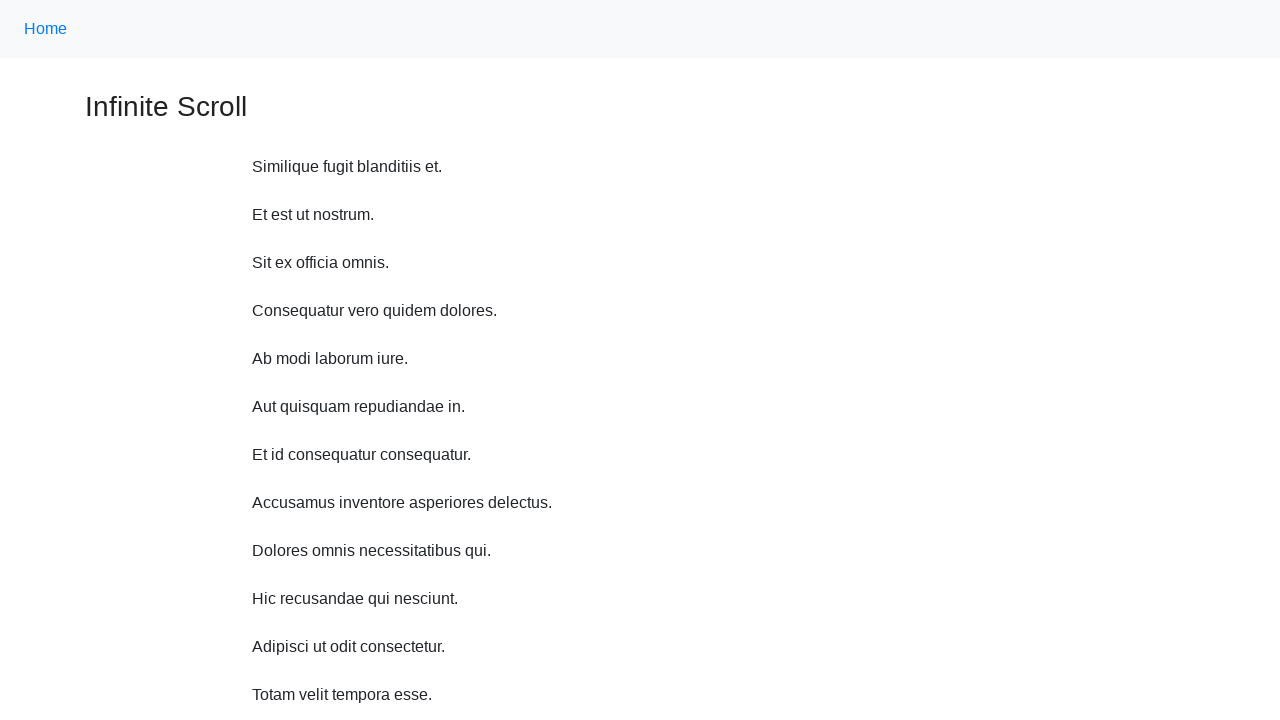

Scrolled up 750 pixels using JavaScript
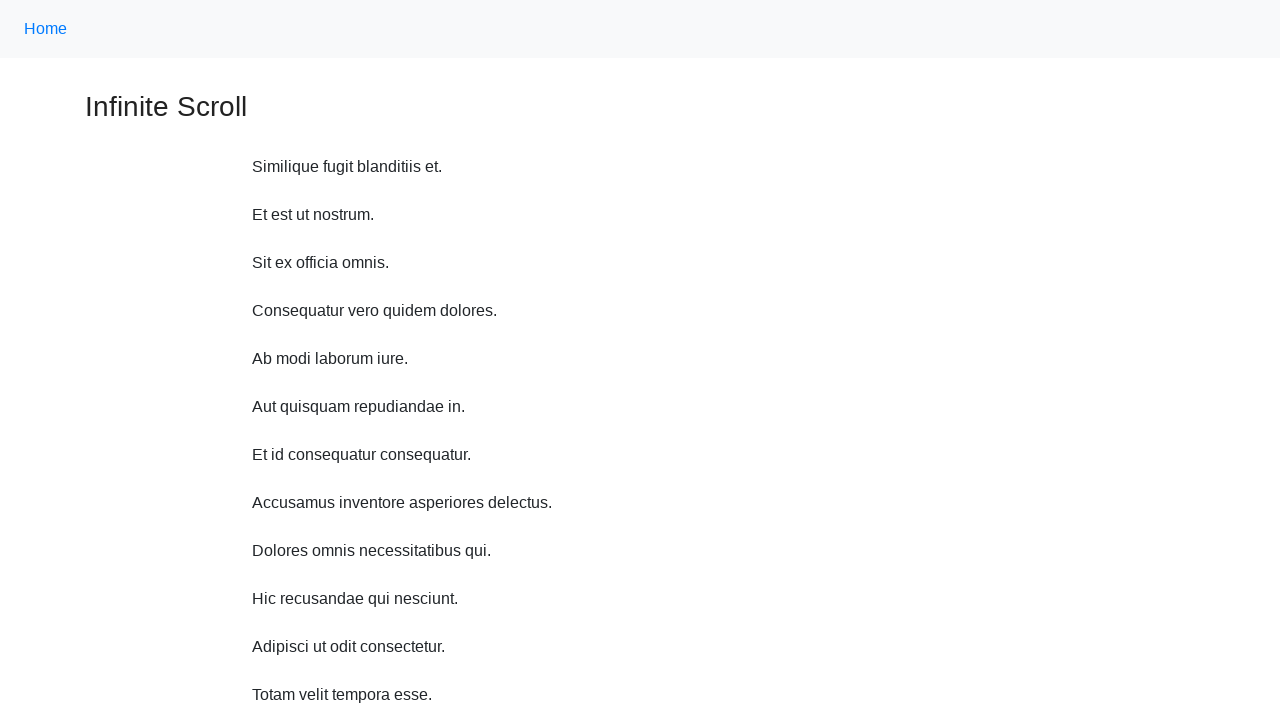

Waited 1 second after scrolling up
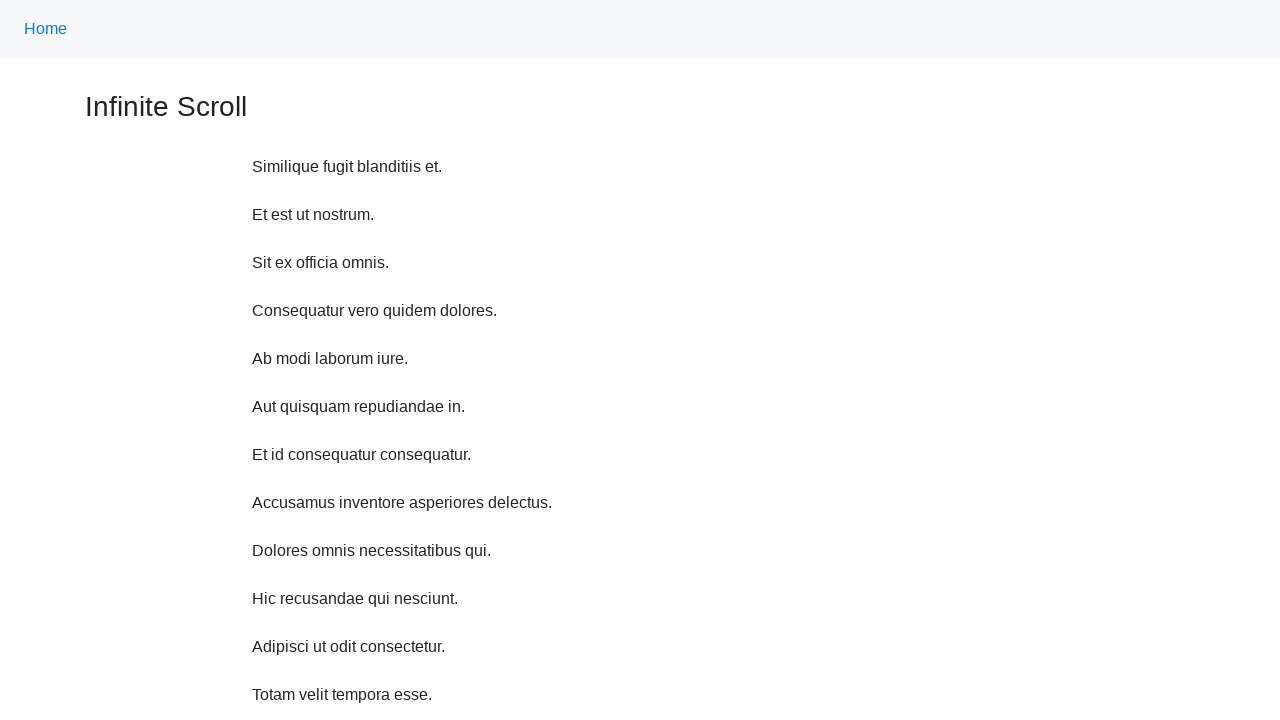

Scrolled up 750 pixels using JavaScript
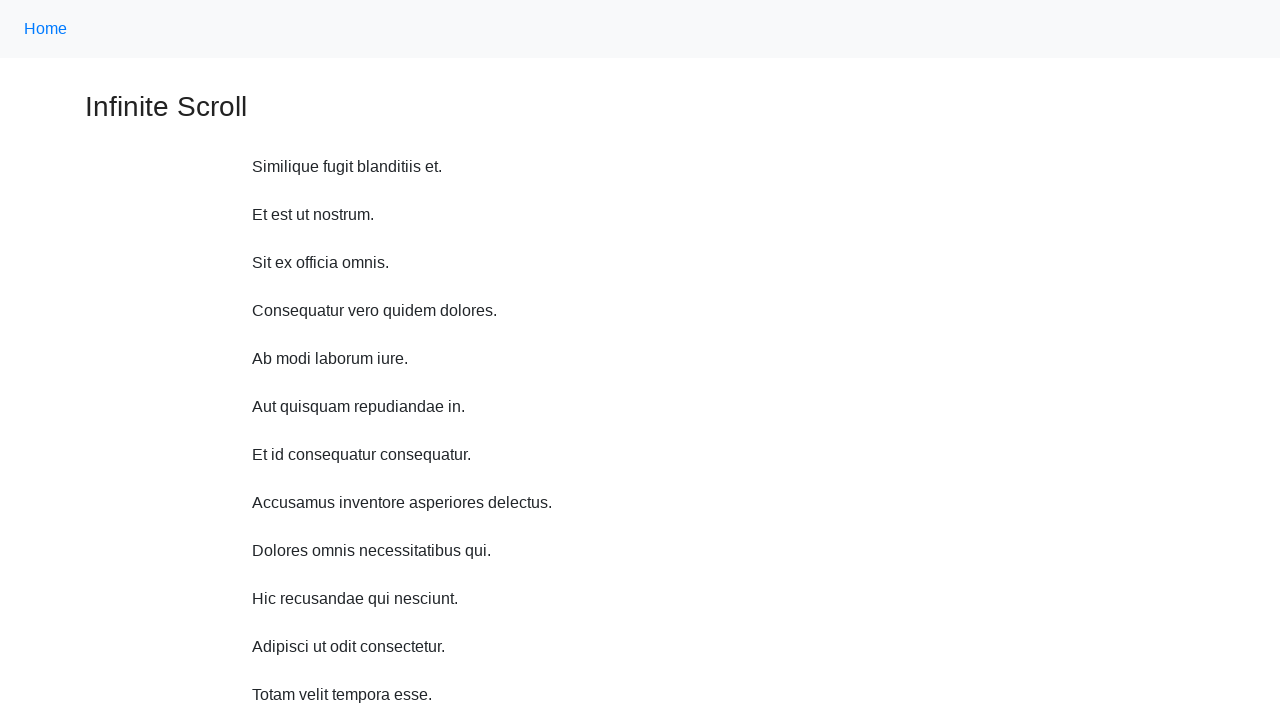

Waited 1 second after scrolling up
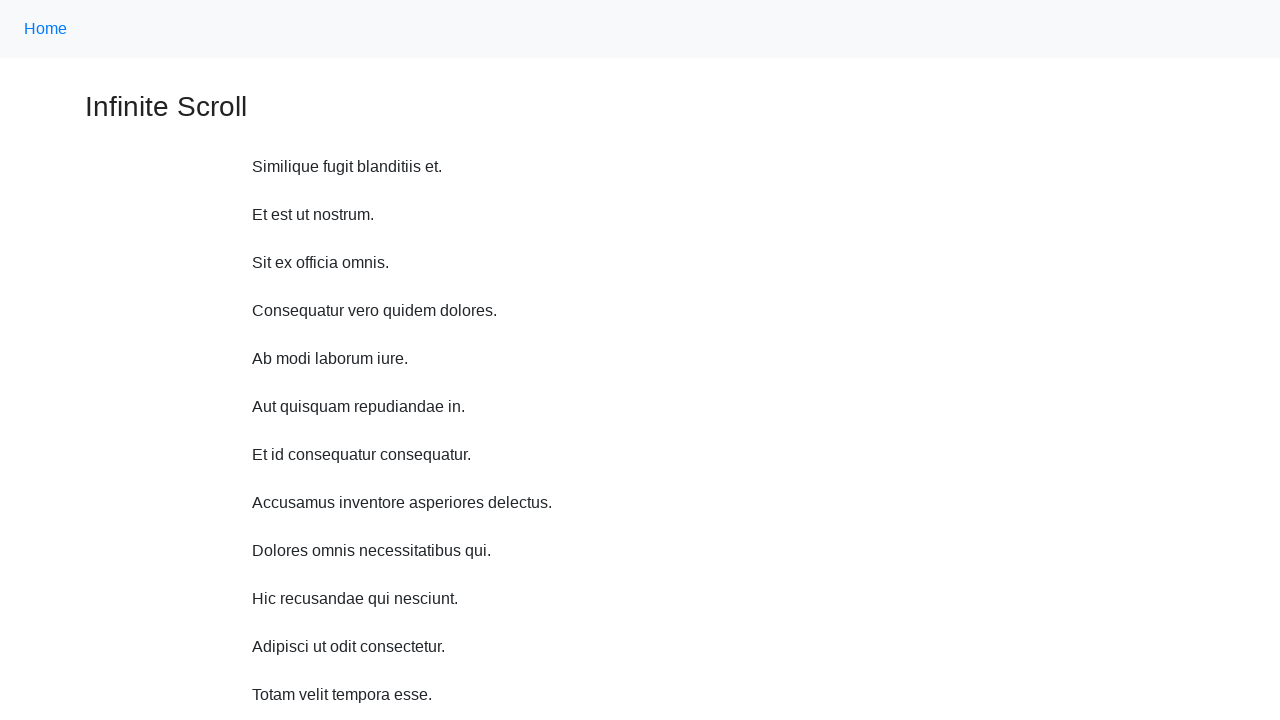

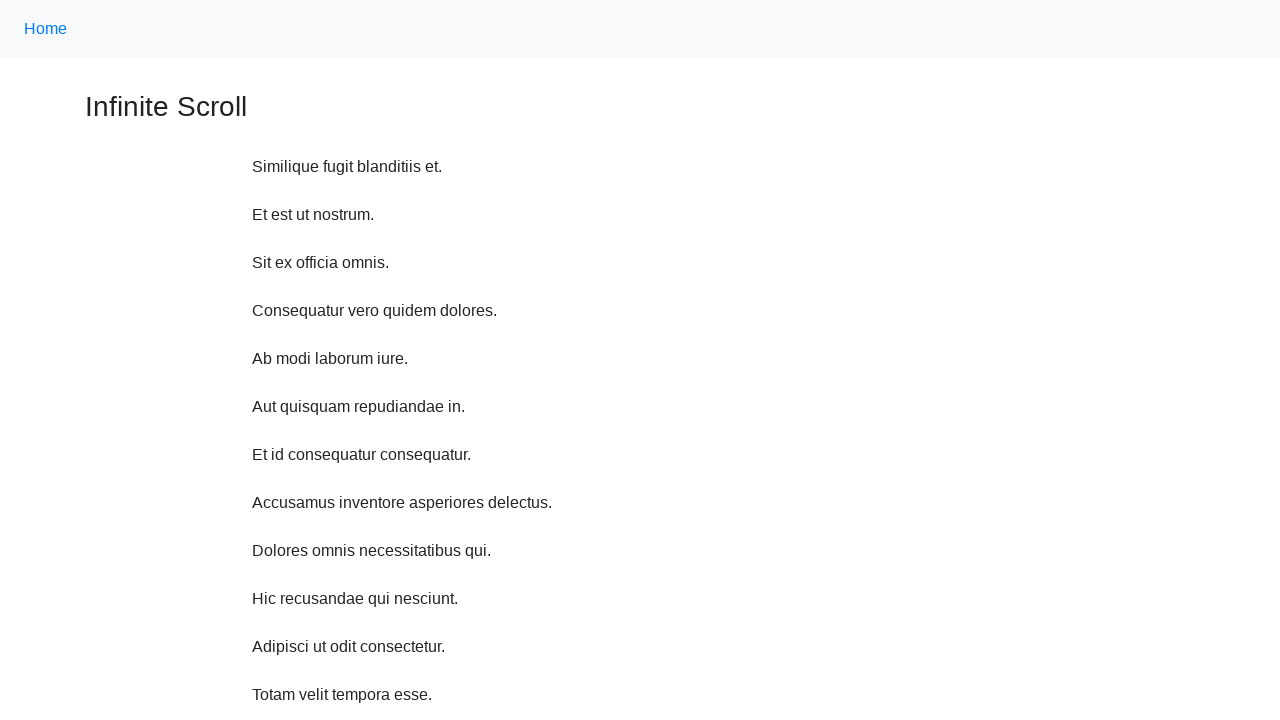